Tests the sorting functionality on a product offers page by clicking the column header to sort, then navigates through paginated results to find a specific item containing "Rice".

Starting URL: https://rahulshettyacademy.com/seleniumPractise/#/offers

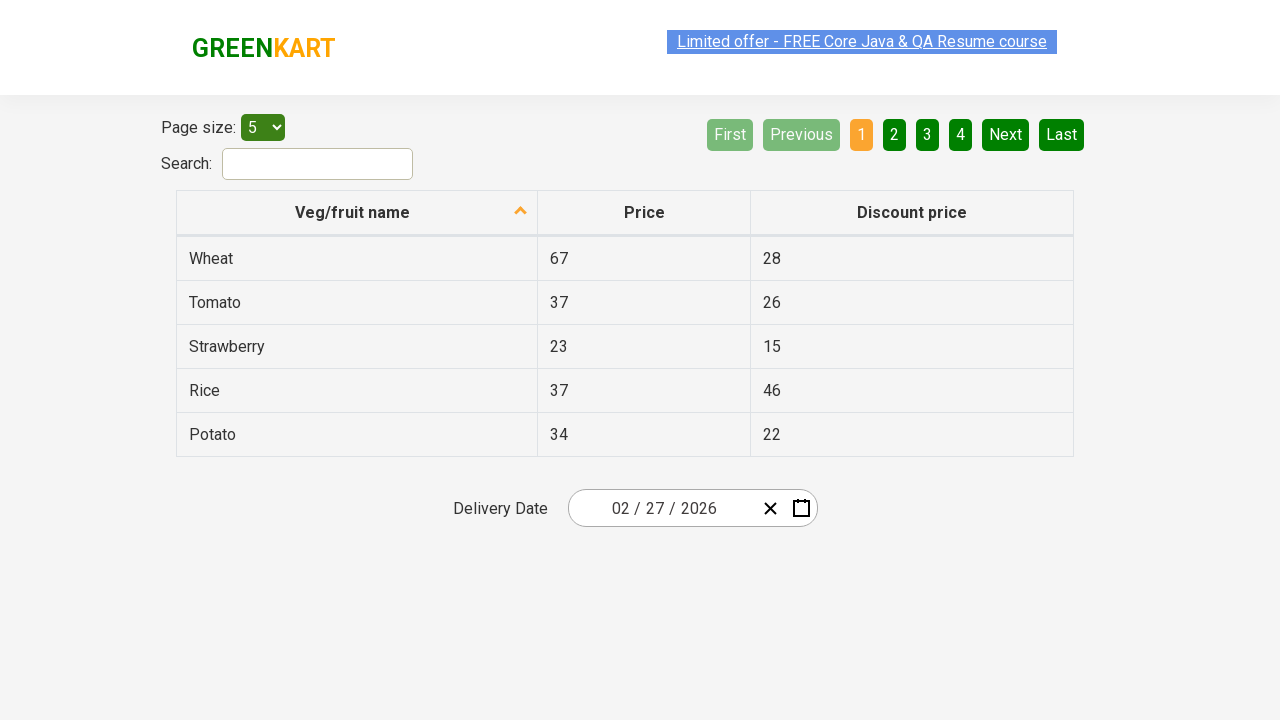

Set viewport size to 1920x1080
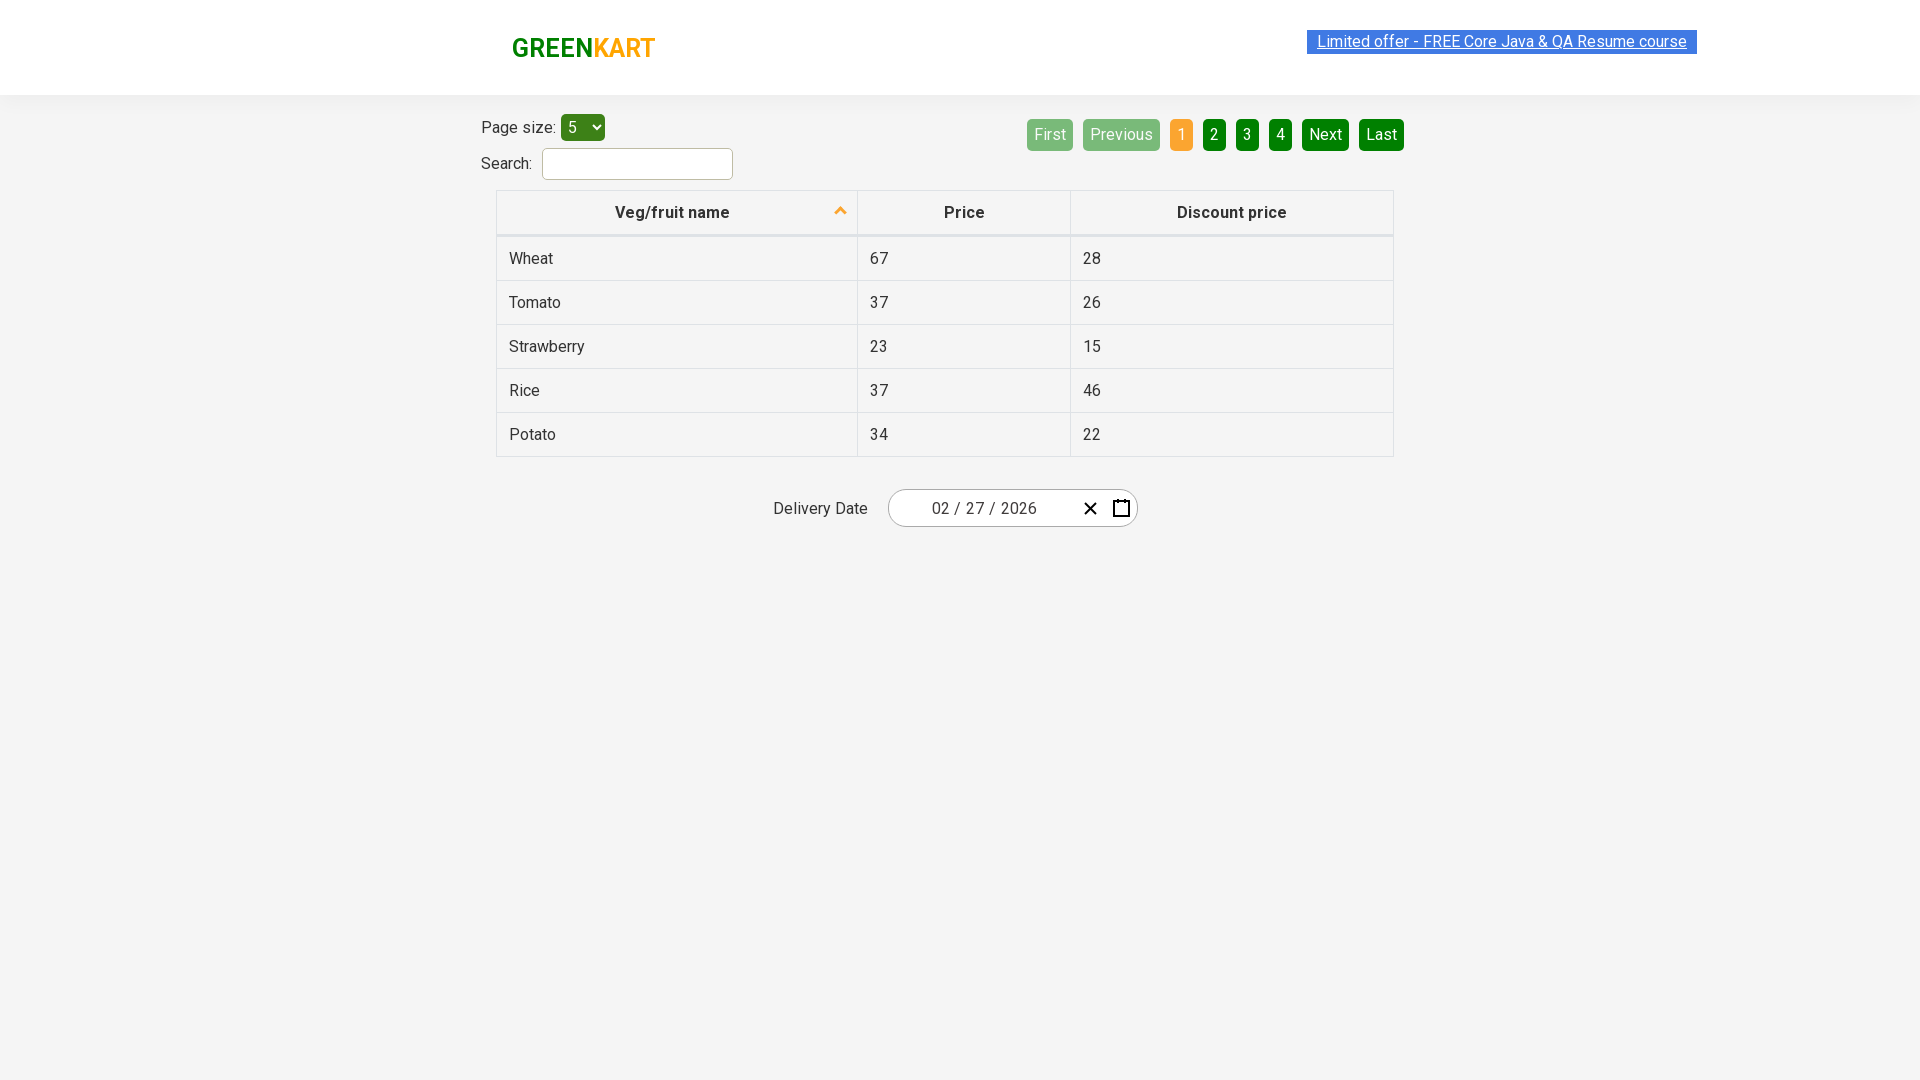

Clicked first column header to sort at (677, 213) on xpath=//tr//th[1]
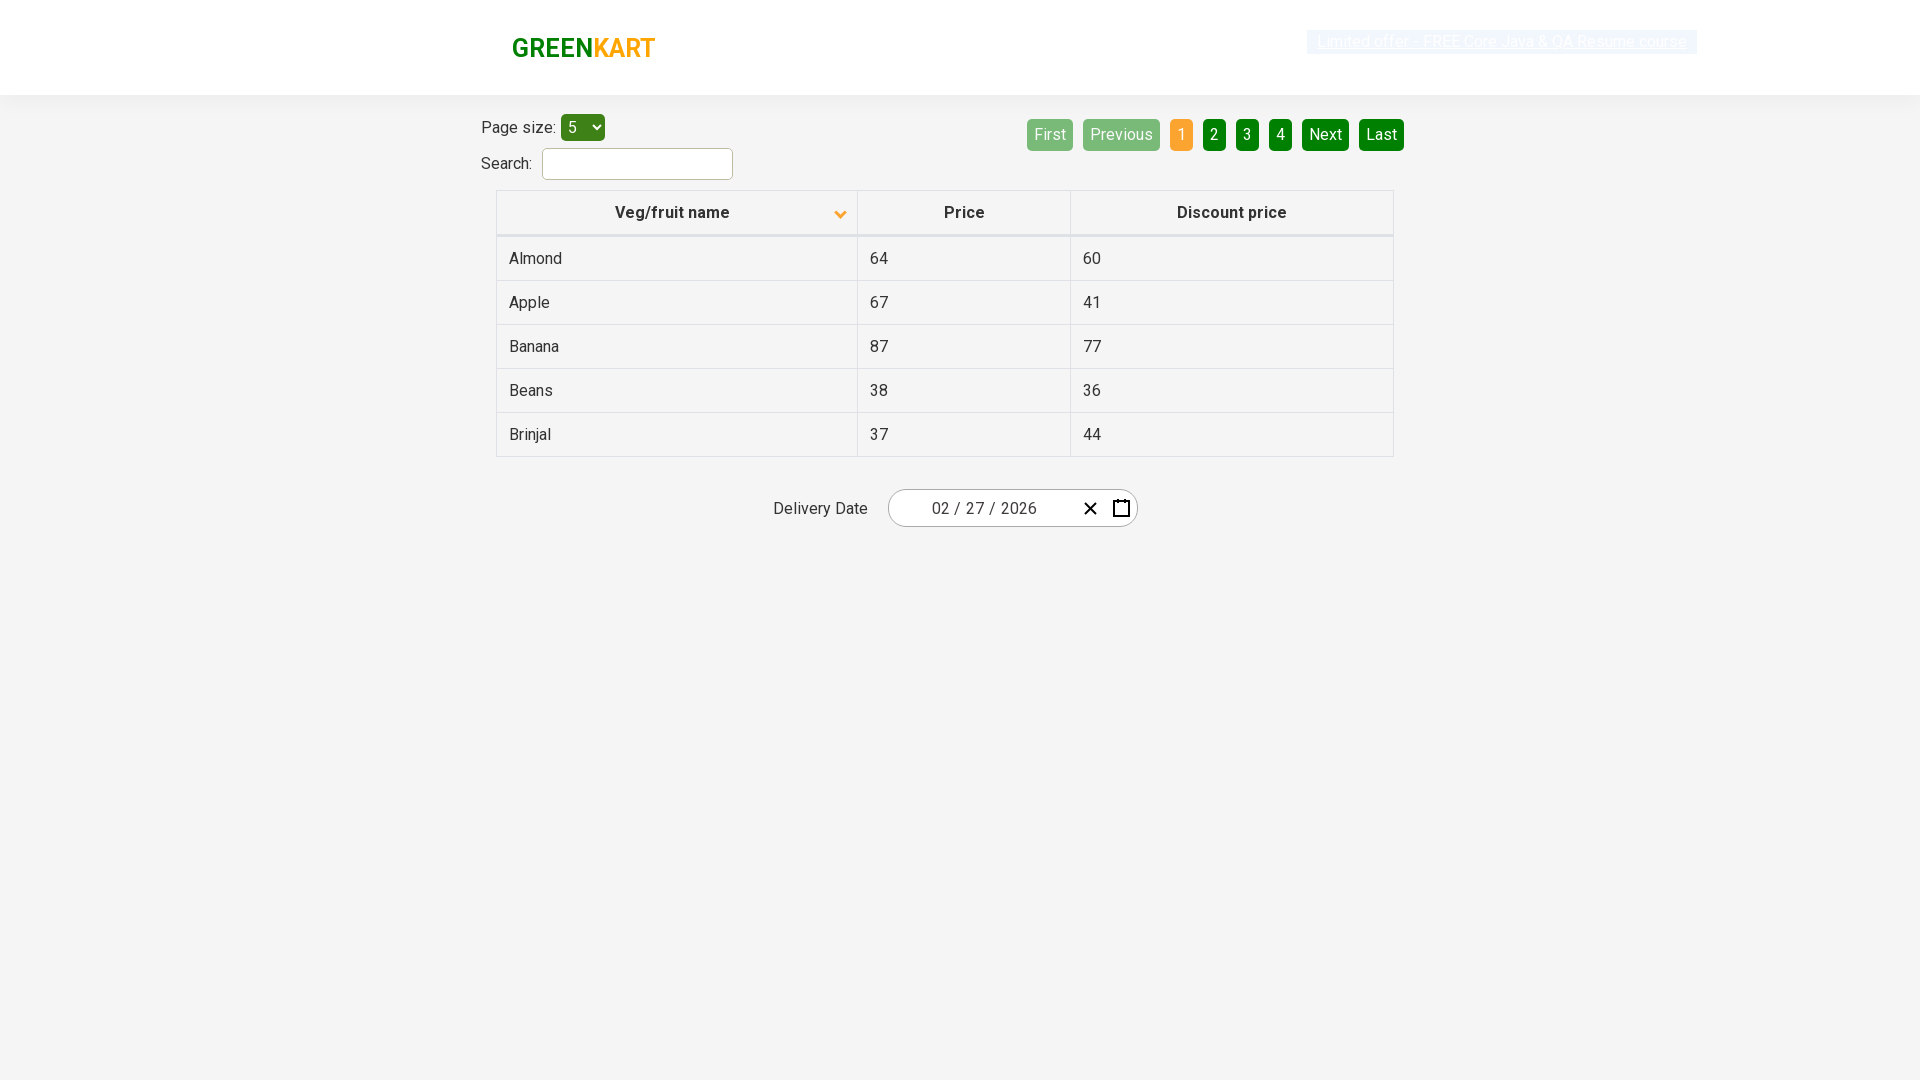

Table populated with sorted data
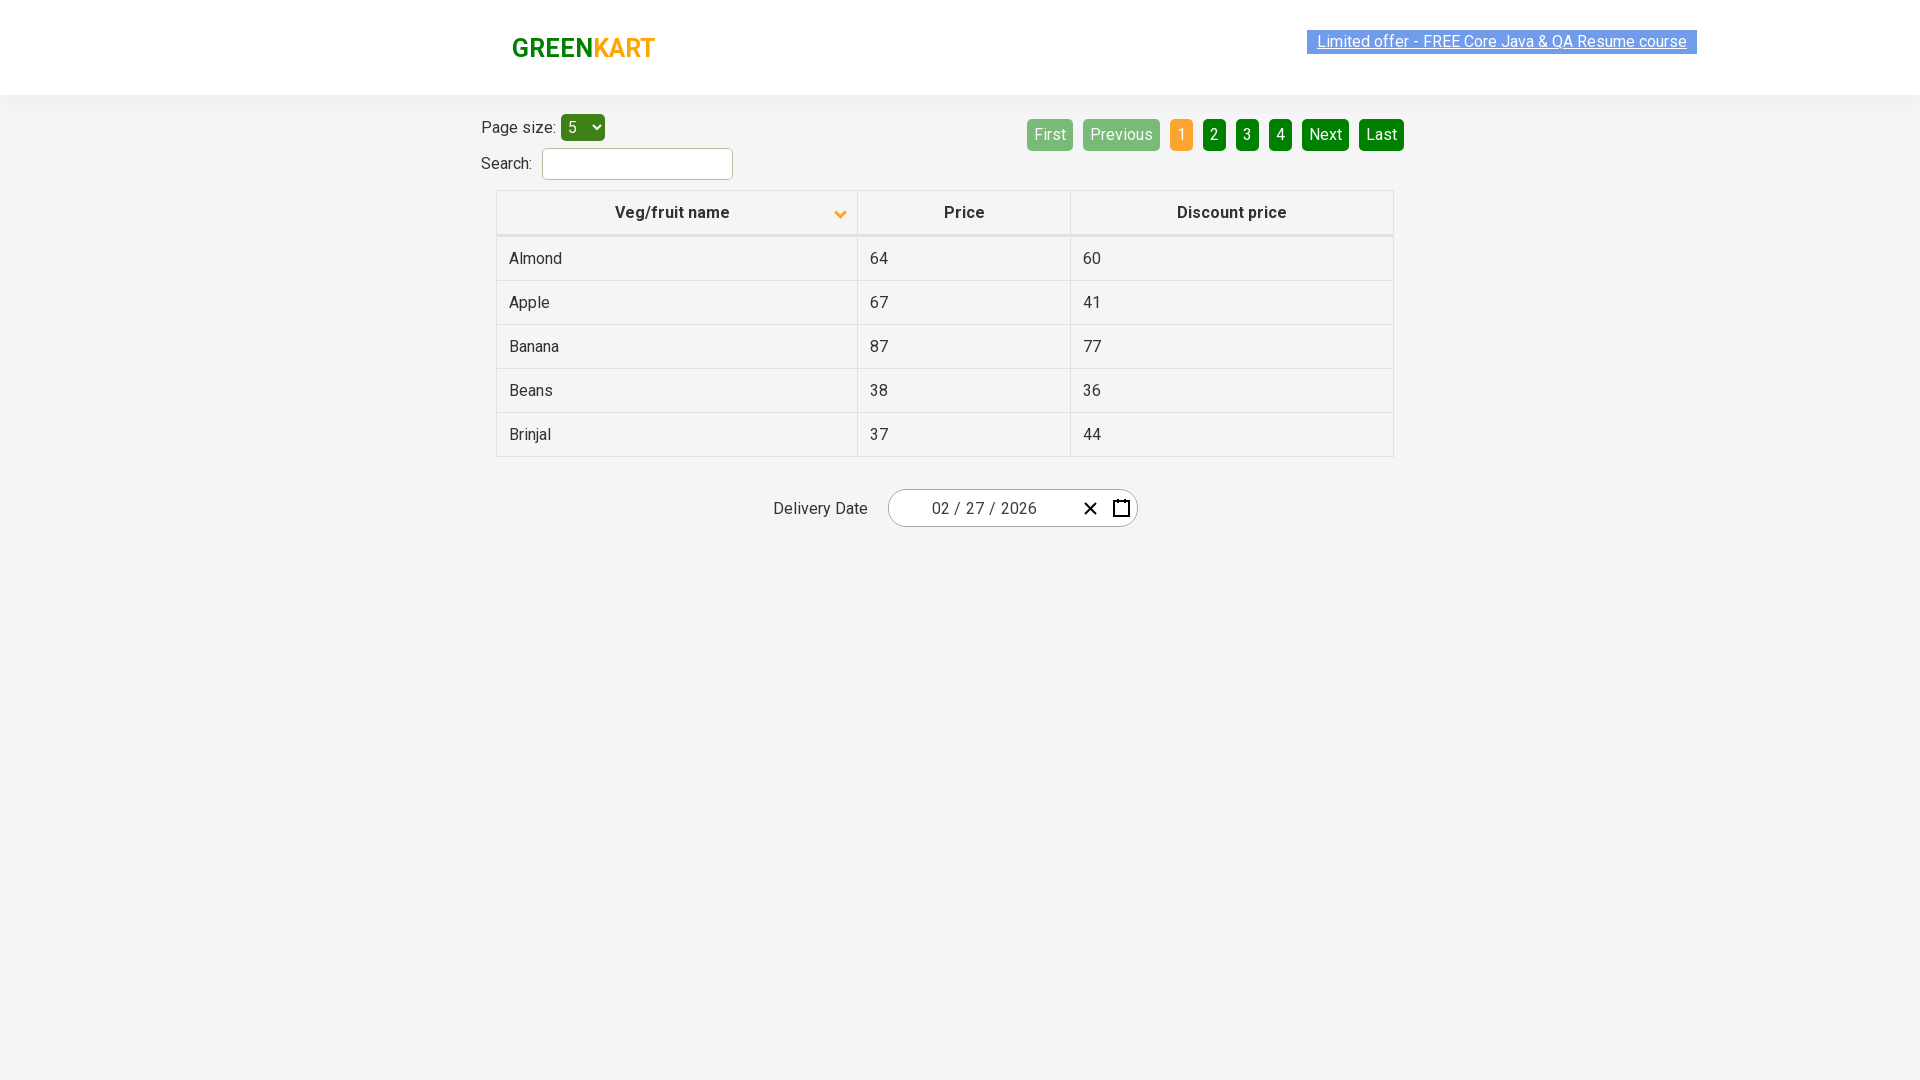

Retrieved all vegetable names from first column
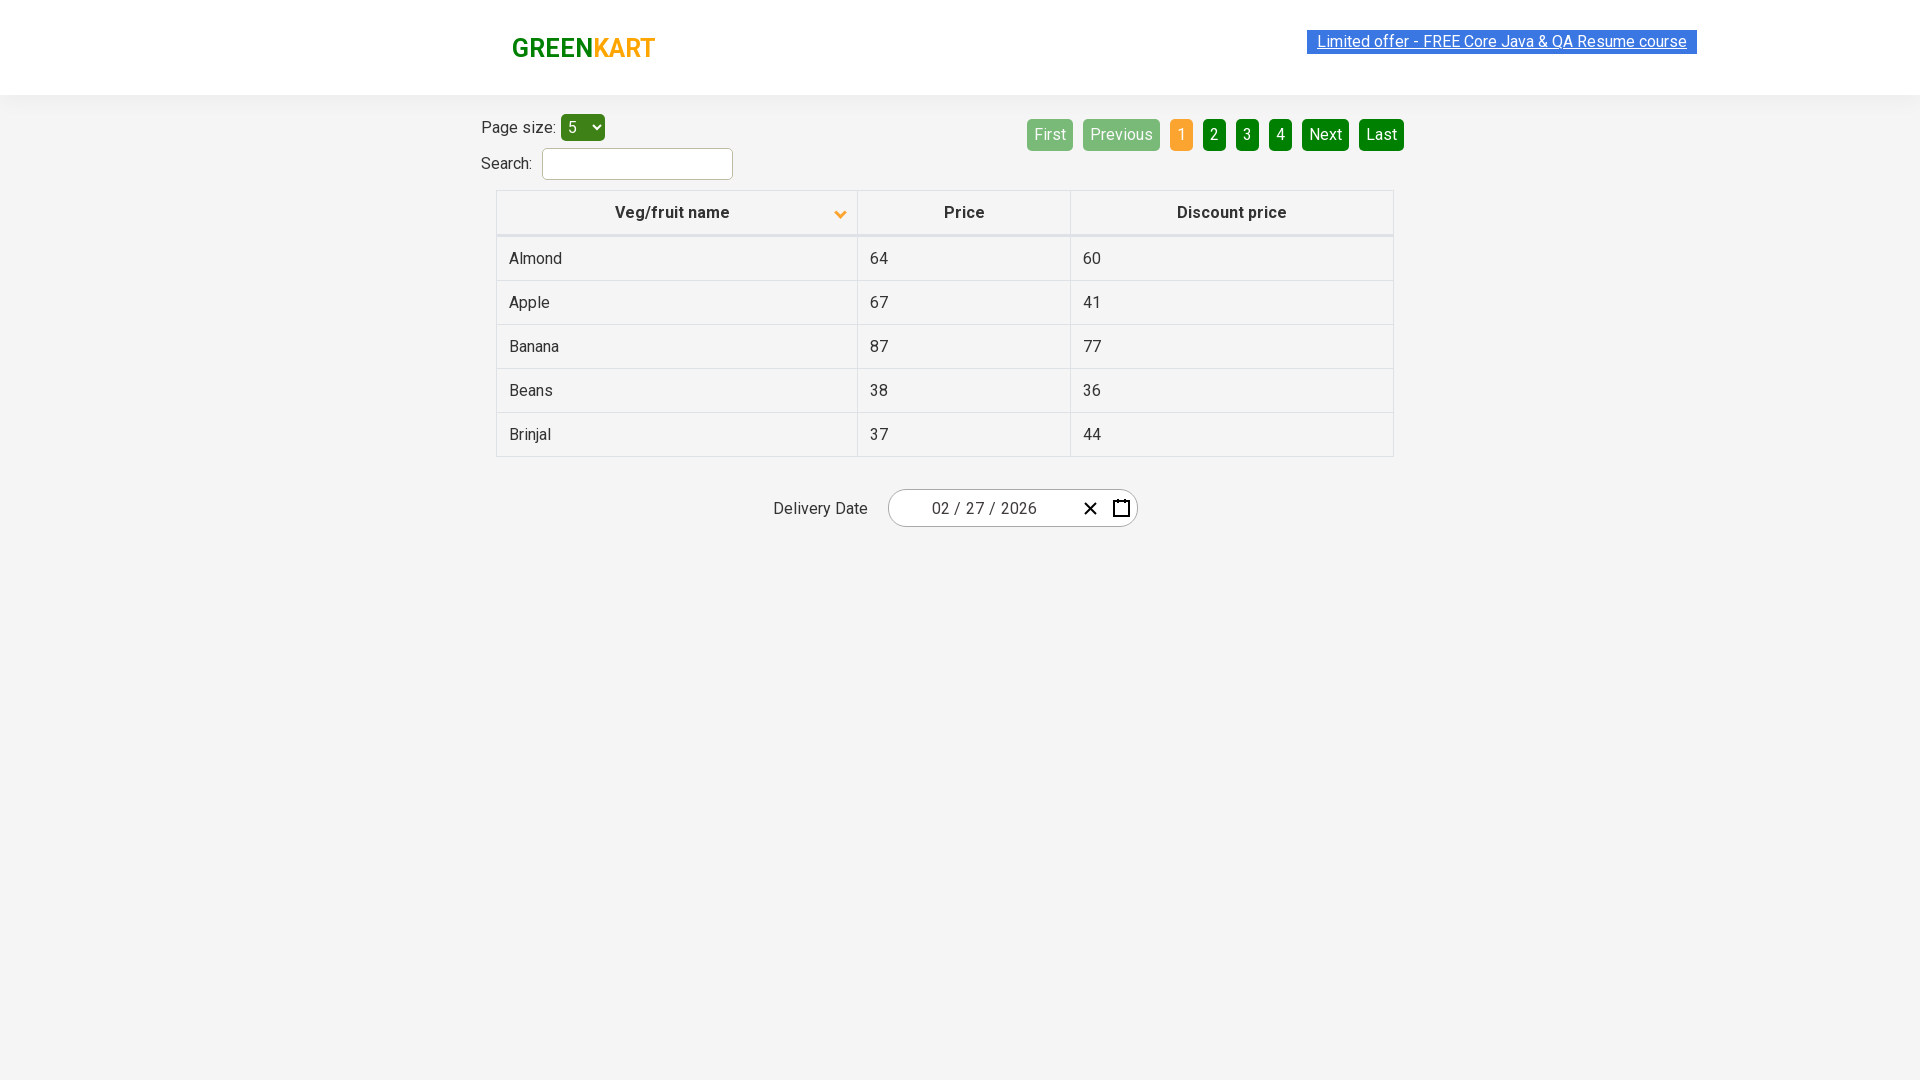

Extracted 5 vegetable names from table cells
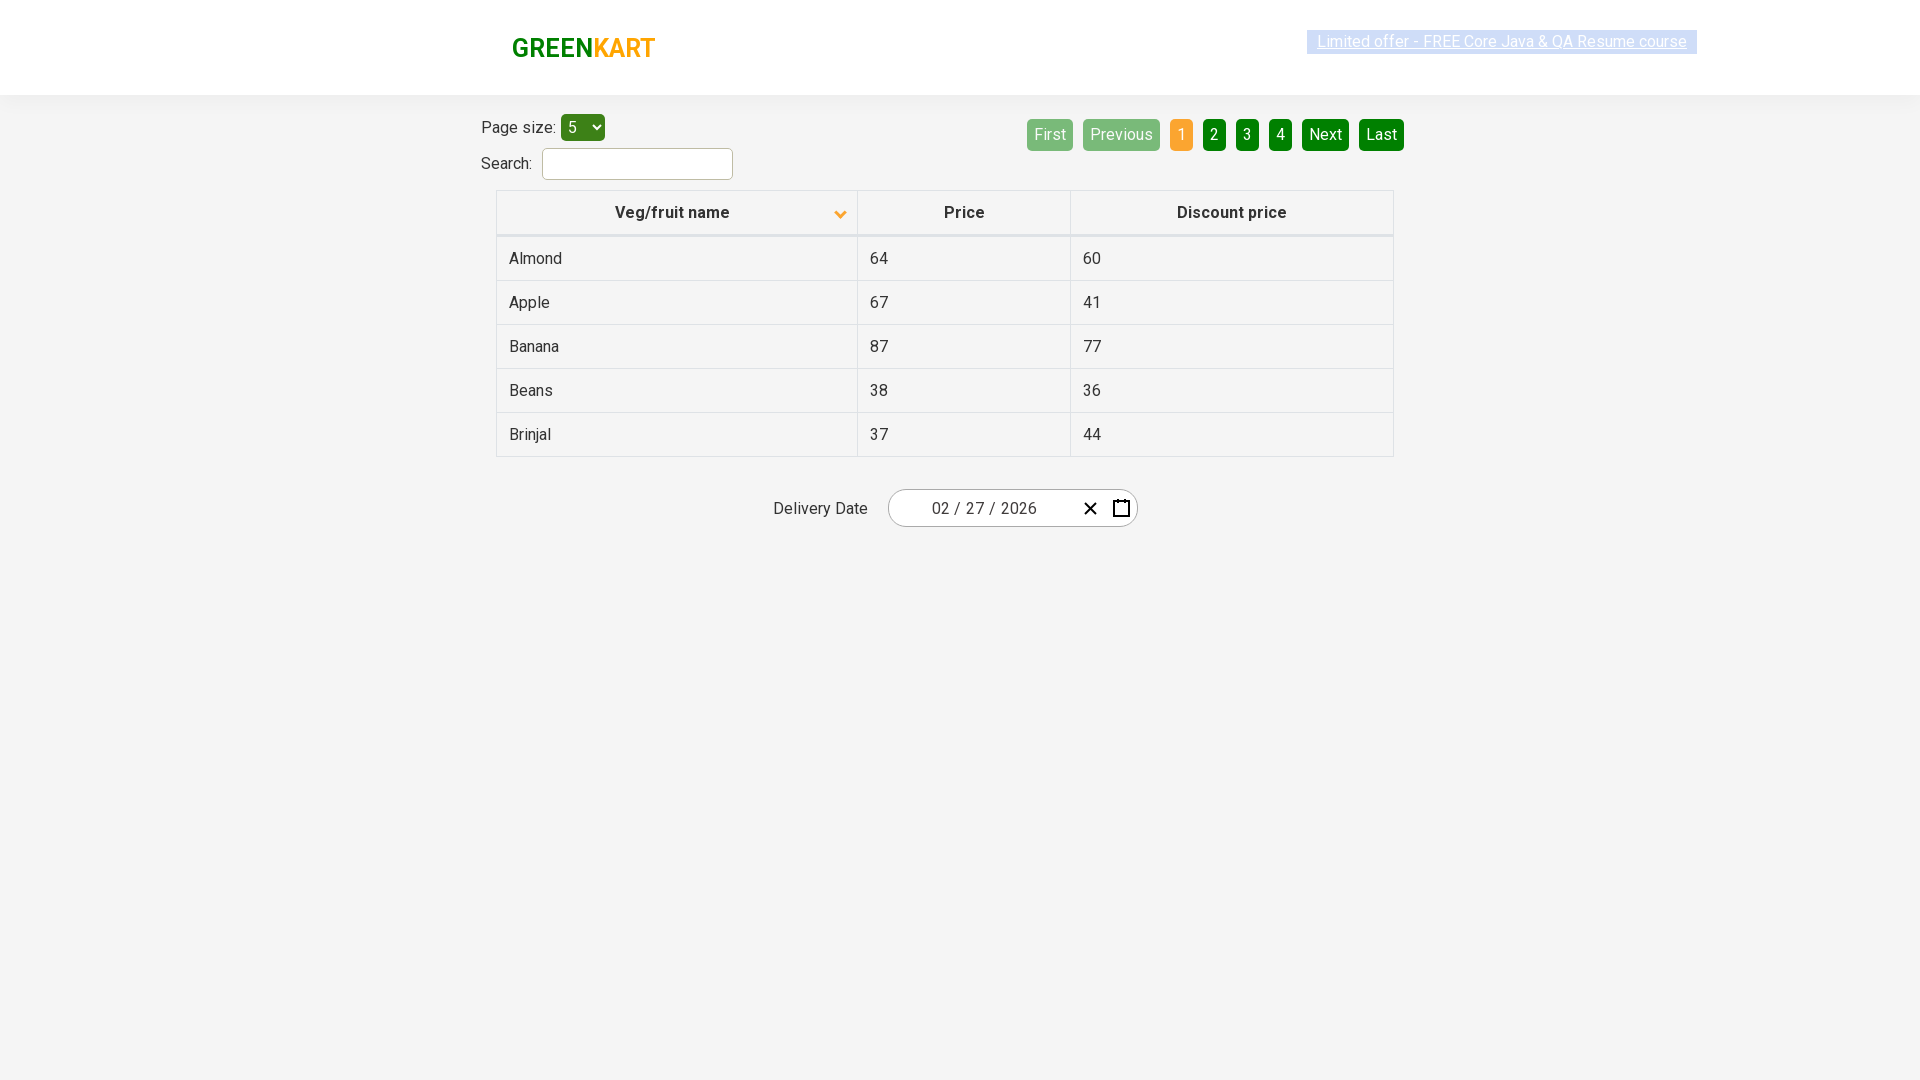

Verified that vegetable names are sorted correctly
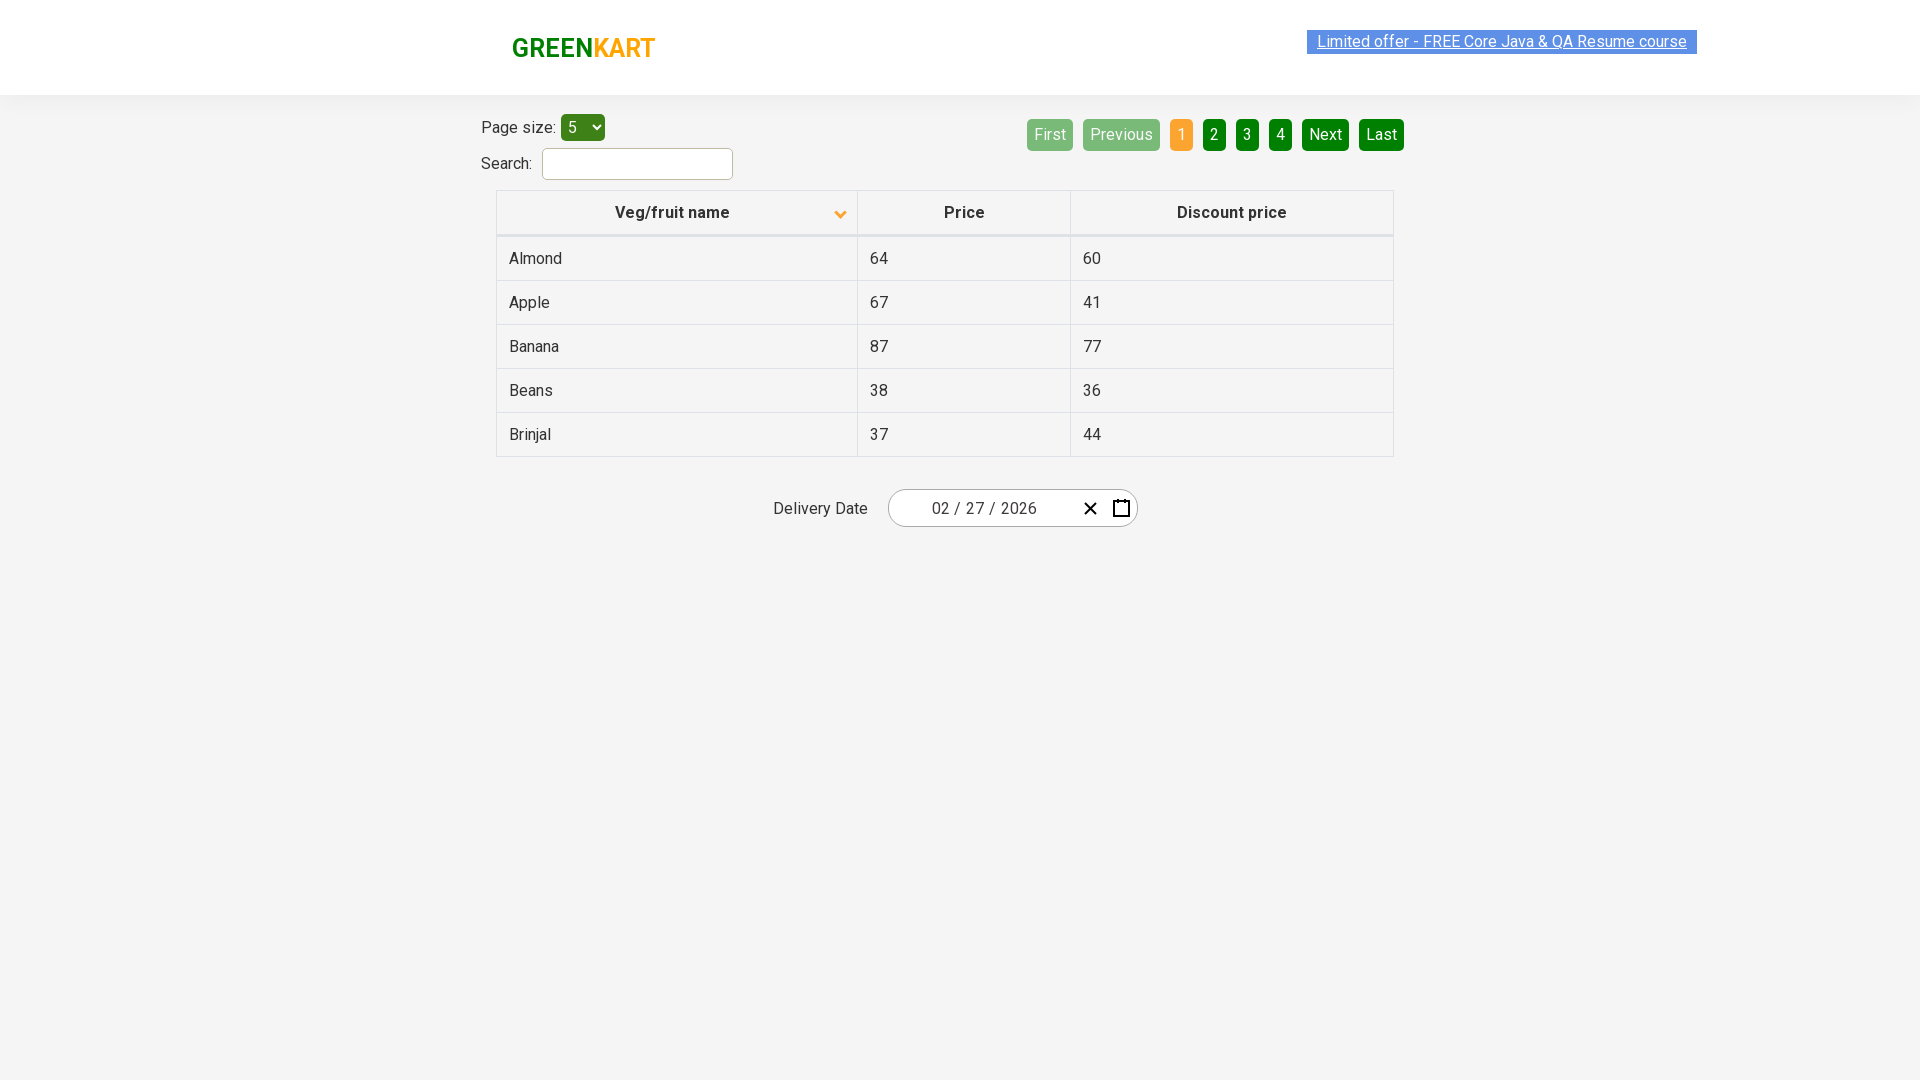

Retrieved all rows from current page to search for Rice
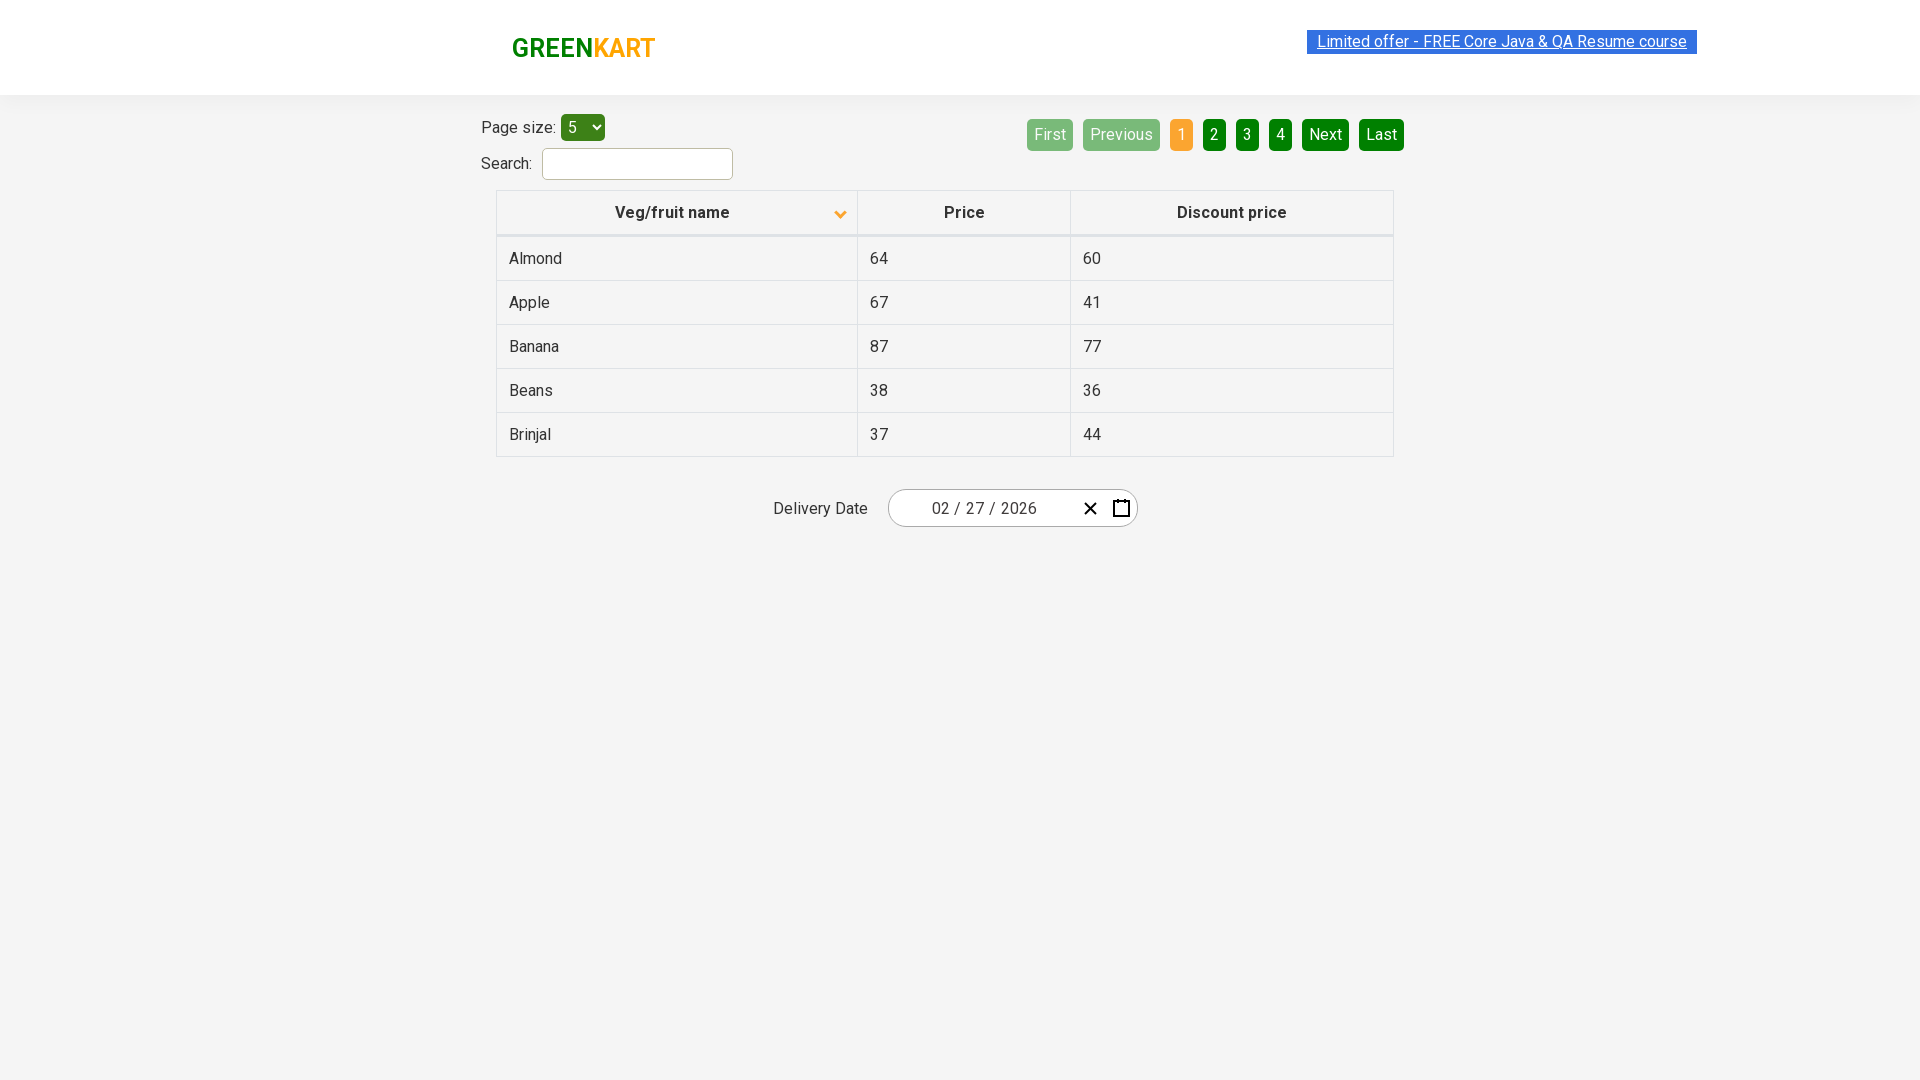

Filtered 0 Rice items from current page
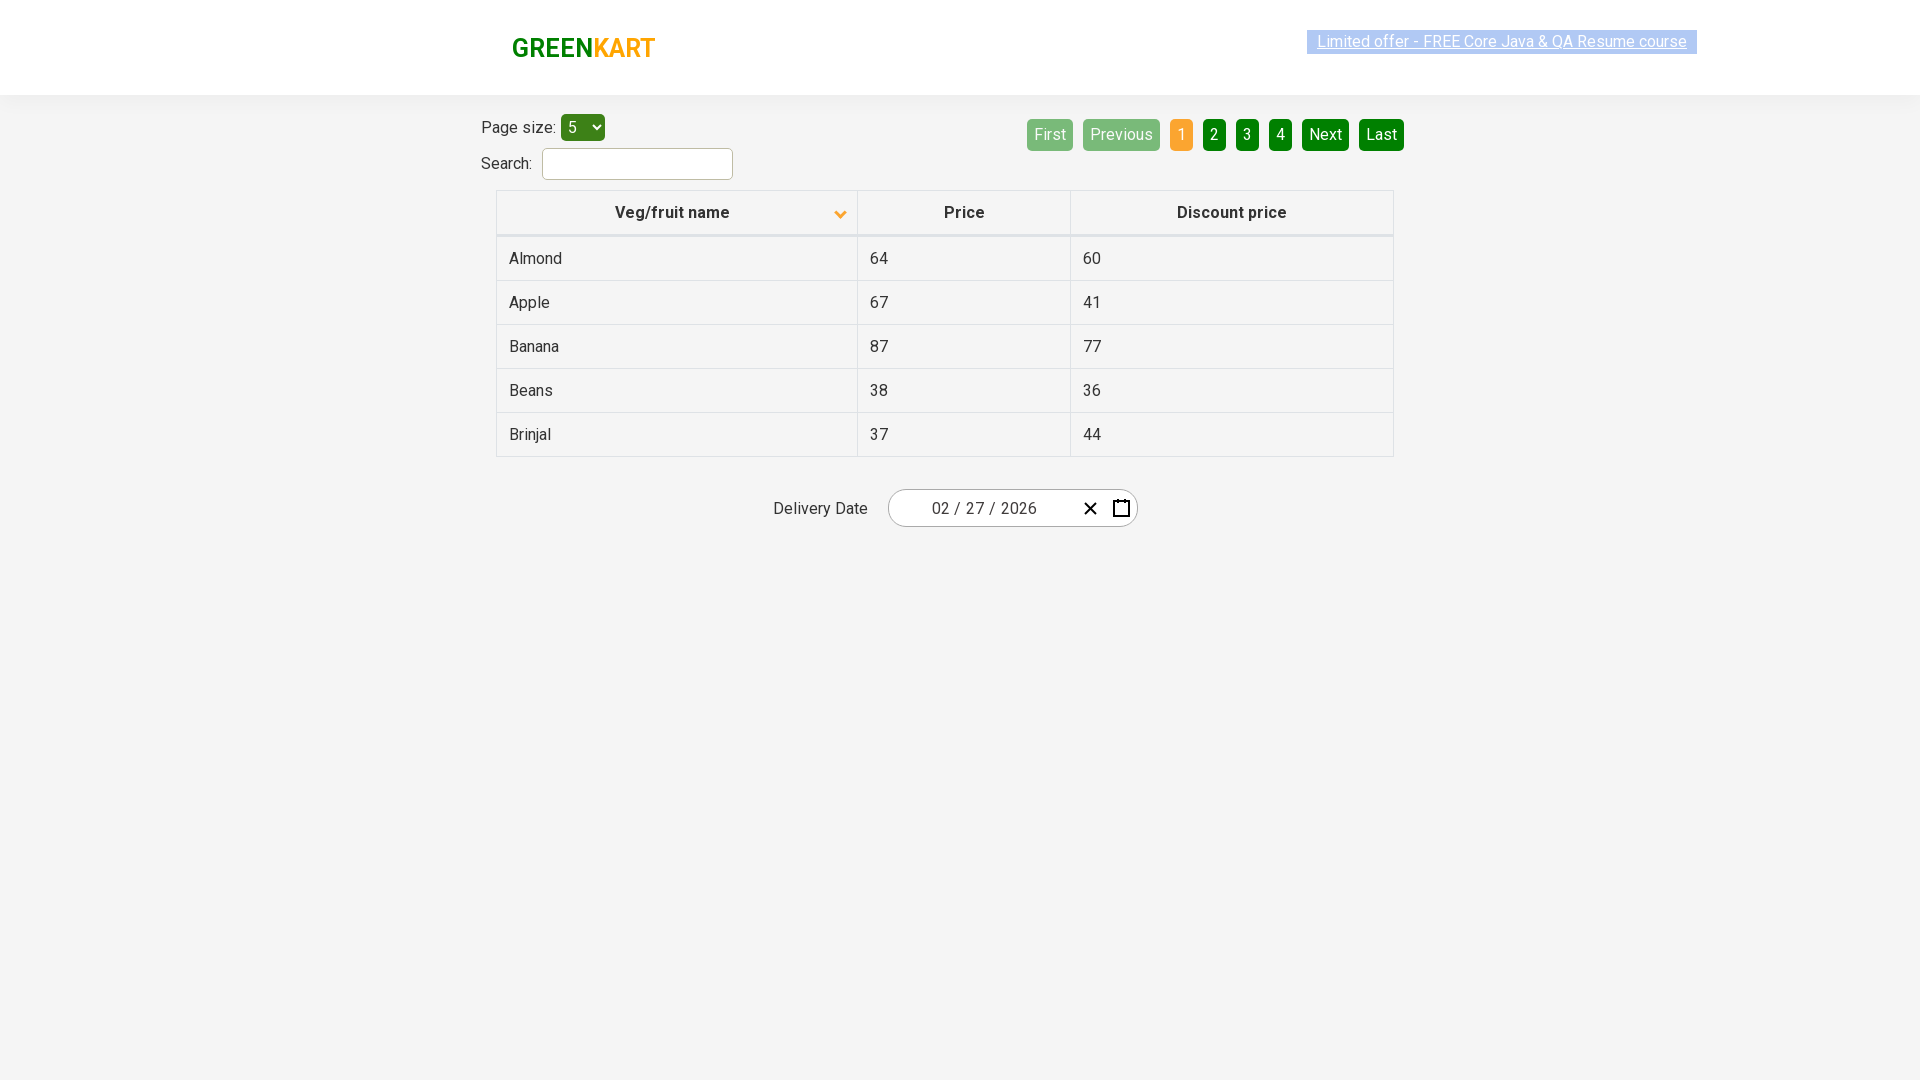

Clicked Next button to navigate to next page at (1326, 134) on xpath=//a[@aria-label='Next']
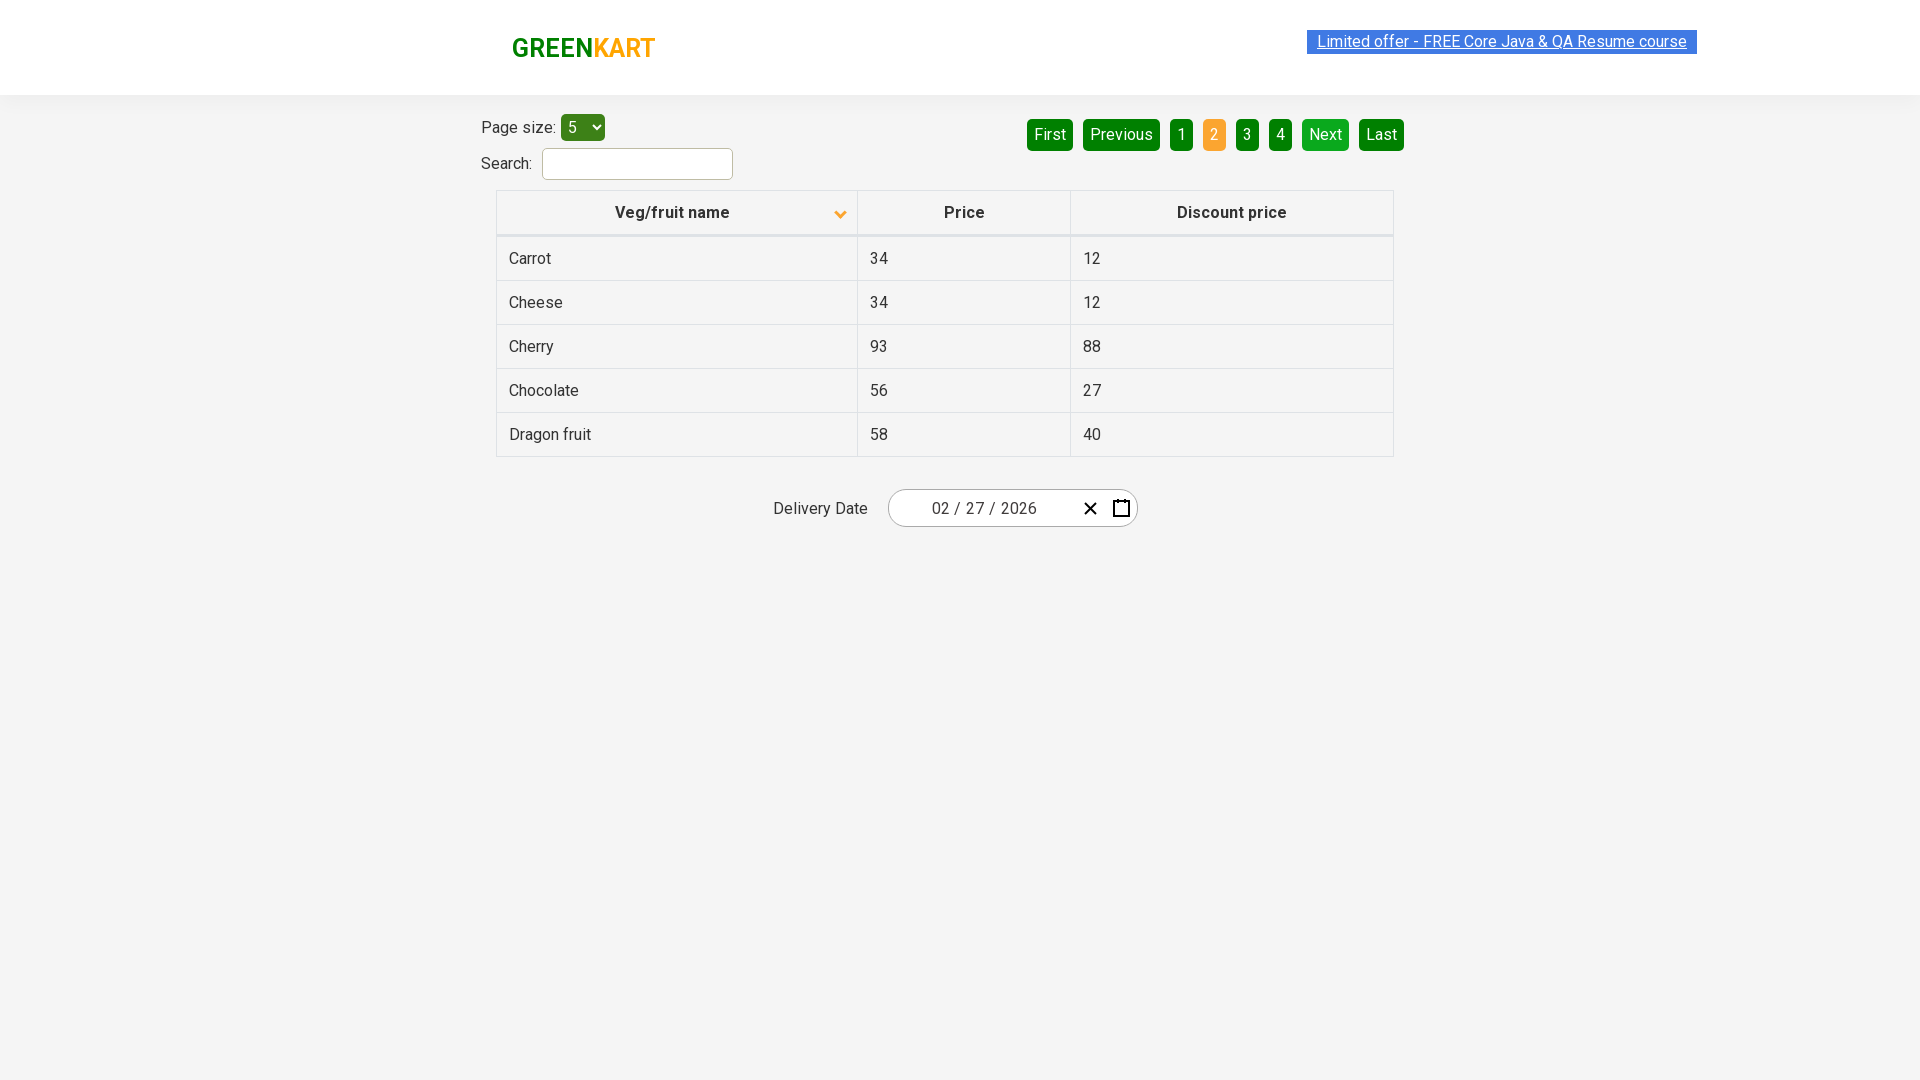

Waited for next page content to load
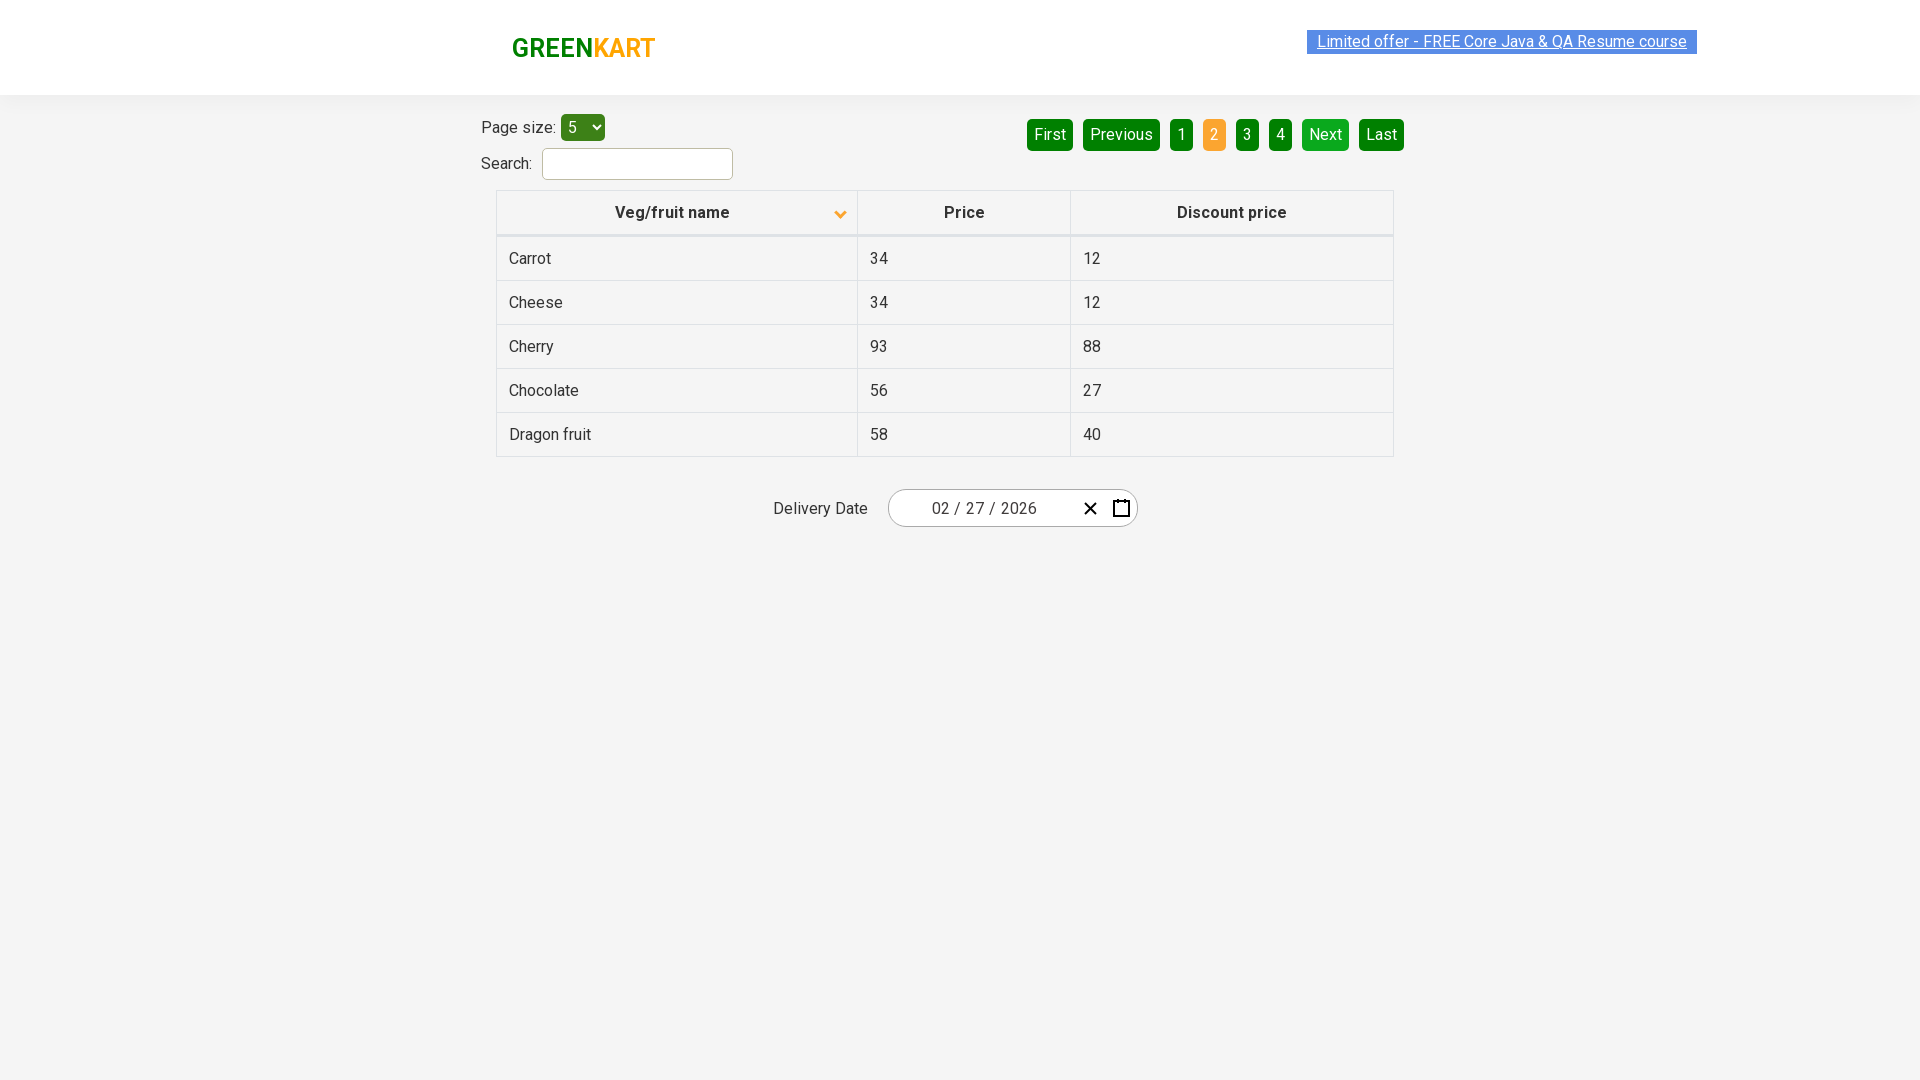

Retrieved all rows from current page to search for Rice
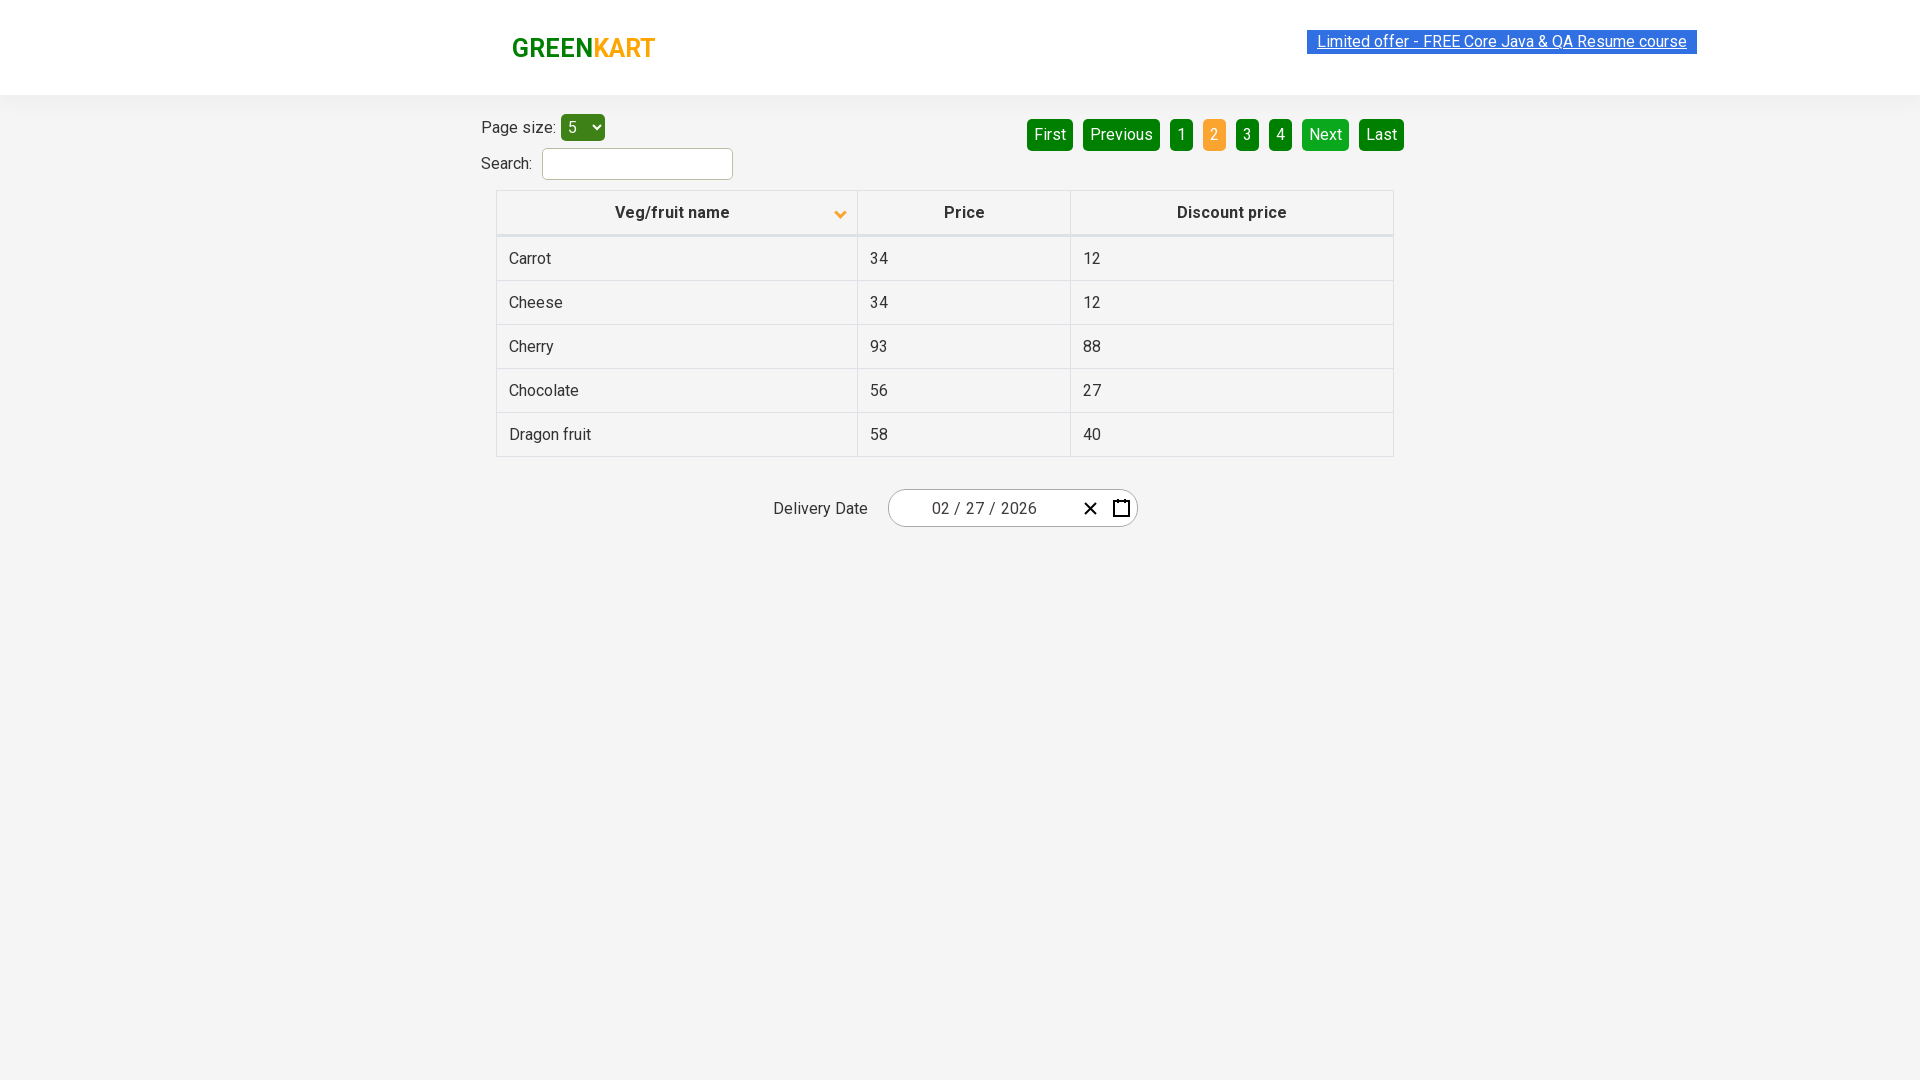

Filtered 0 Rice items from current page
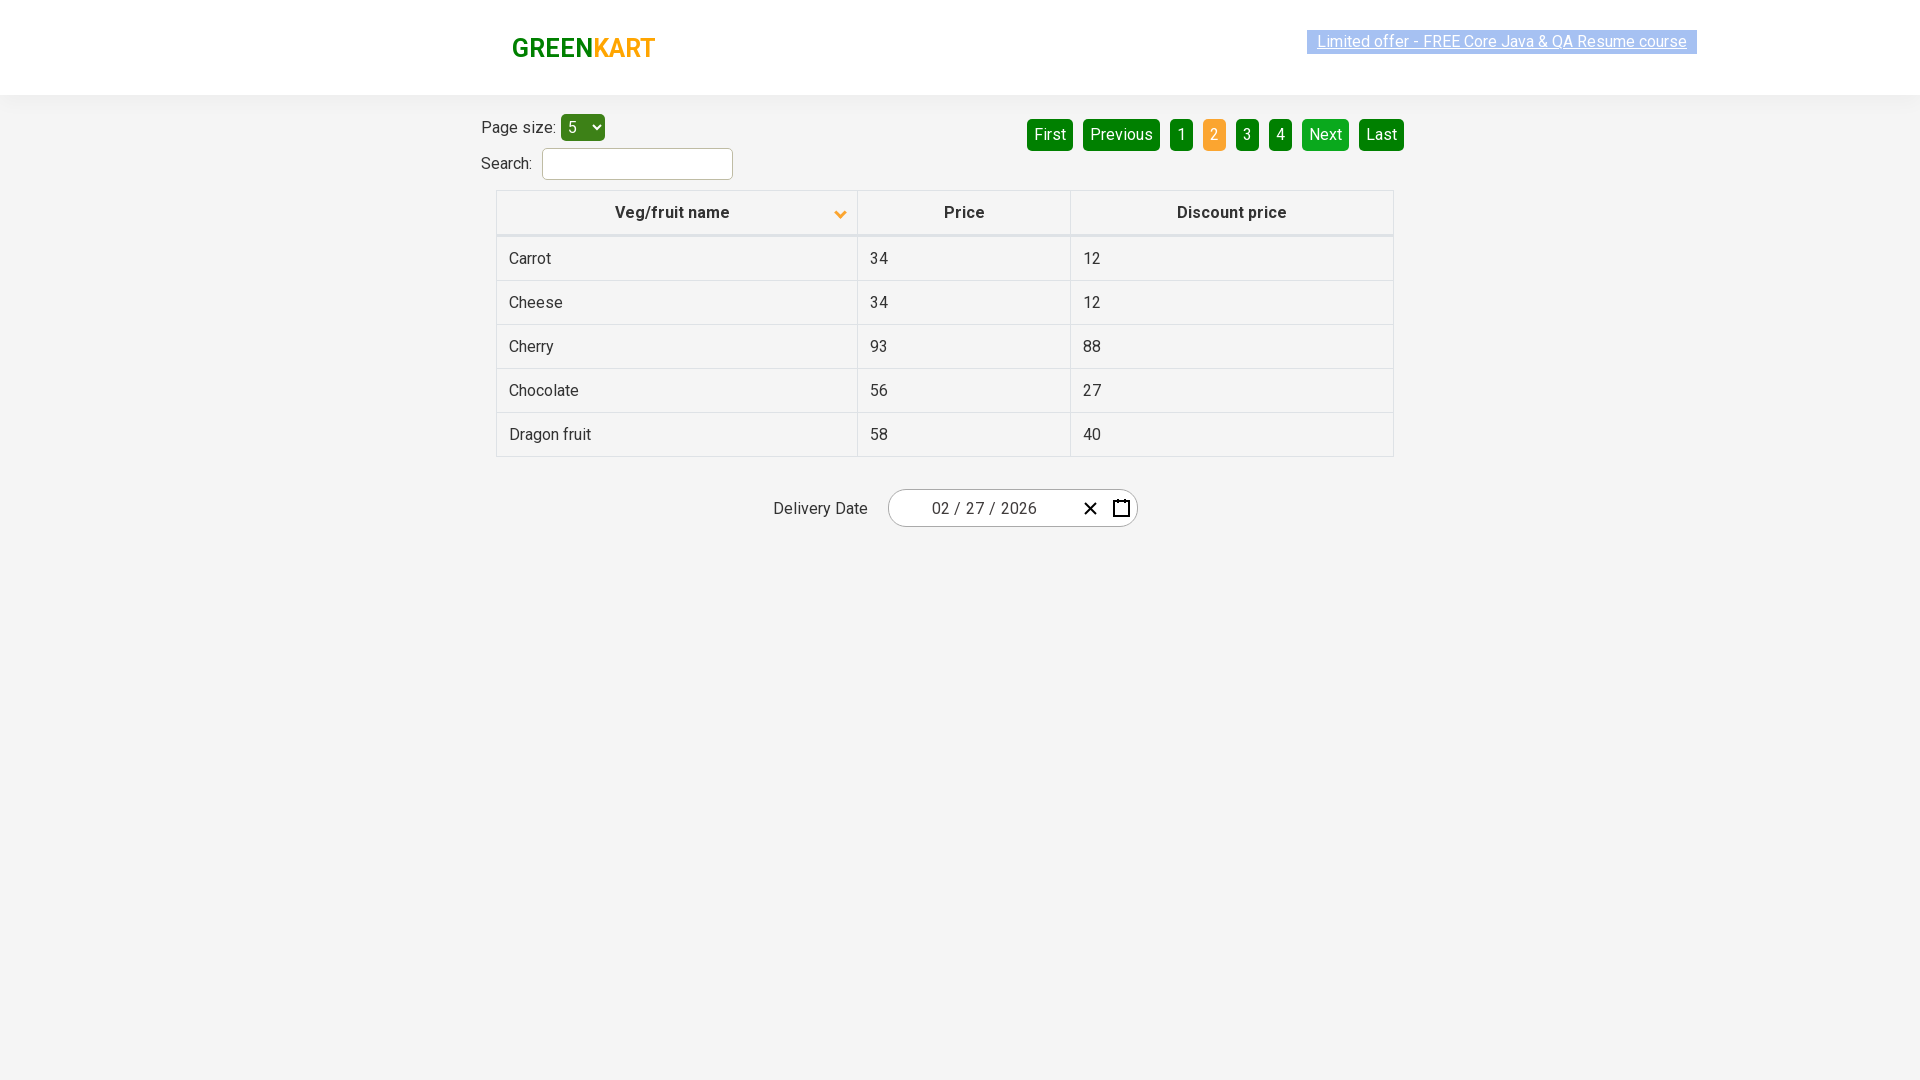

Clicked Next button to navigate to next page at (1326, 134) on xpath=//a[@aria-label='Next']
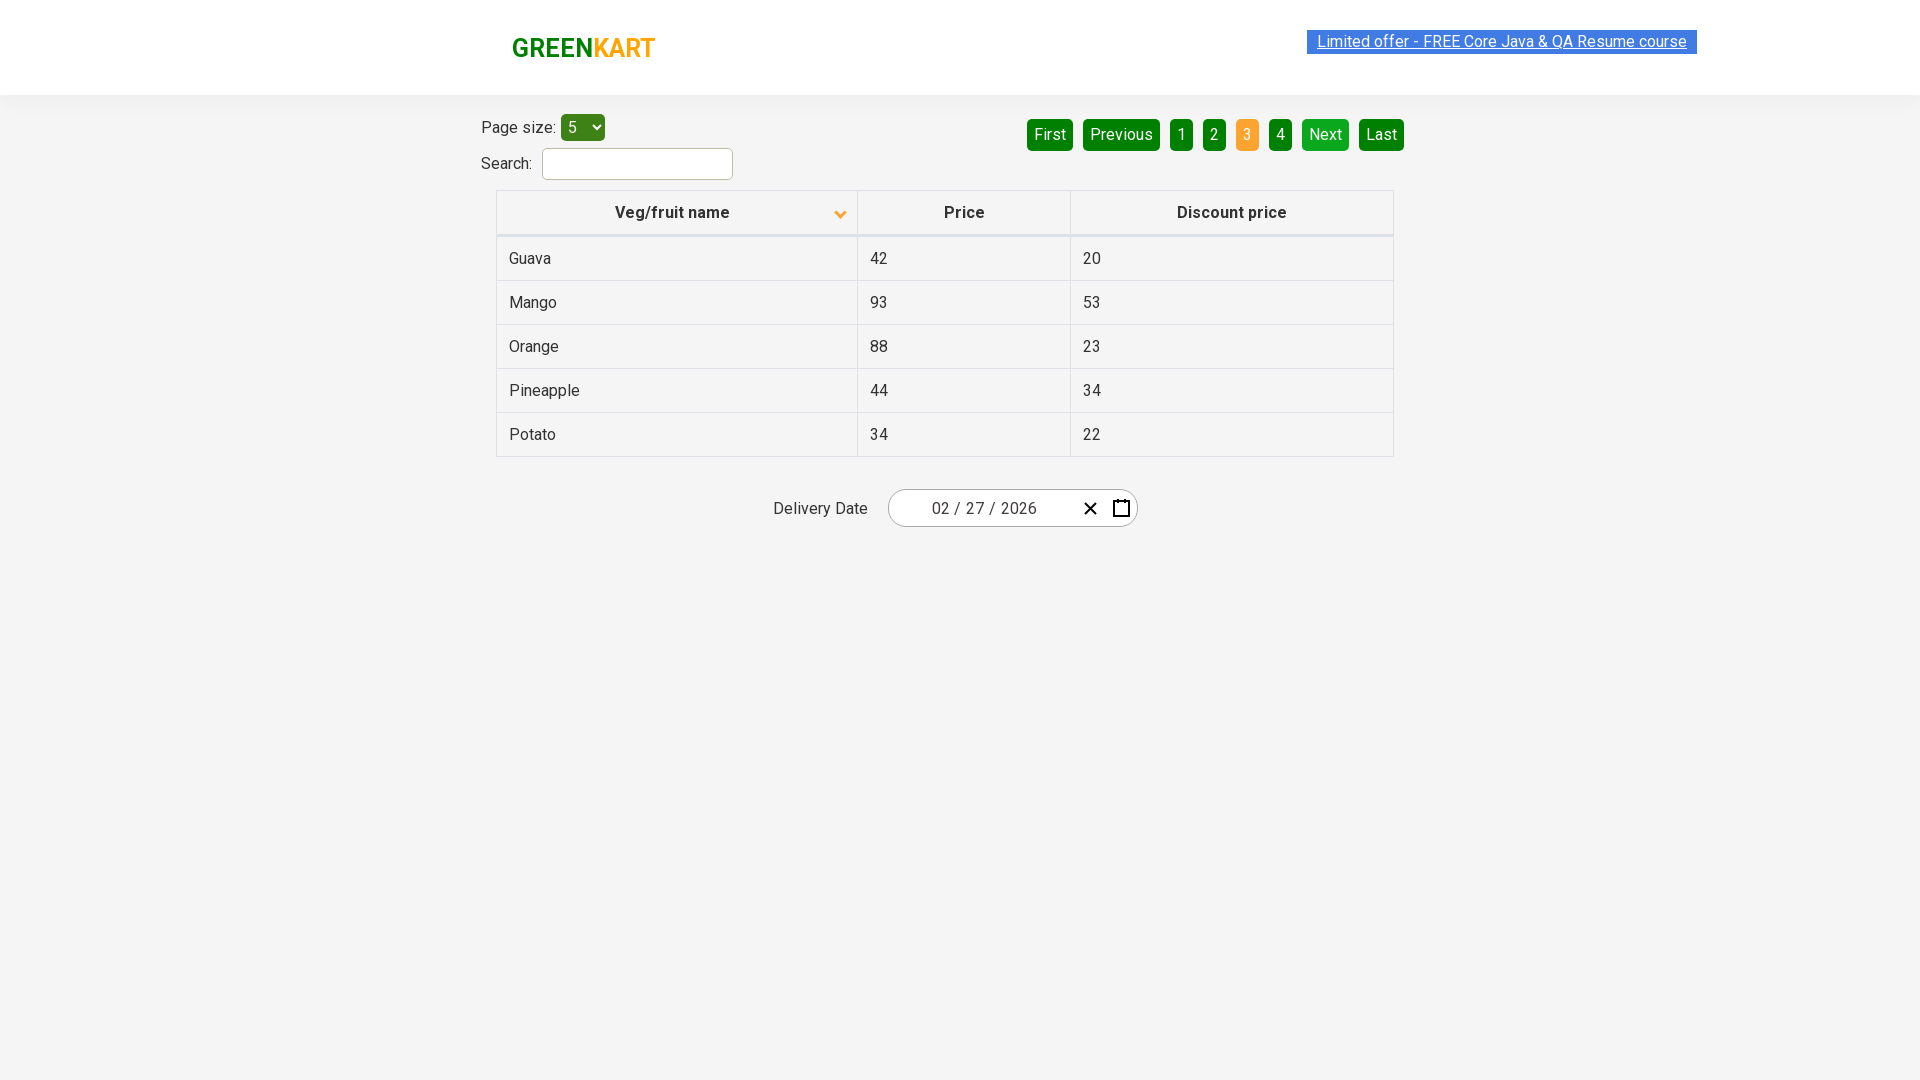

Waited for next page content to load
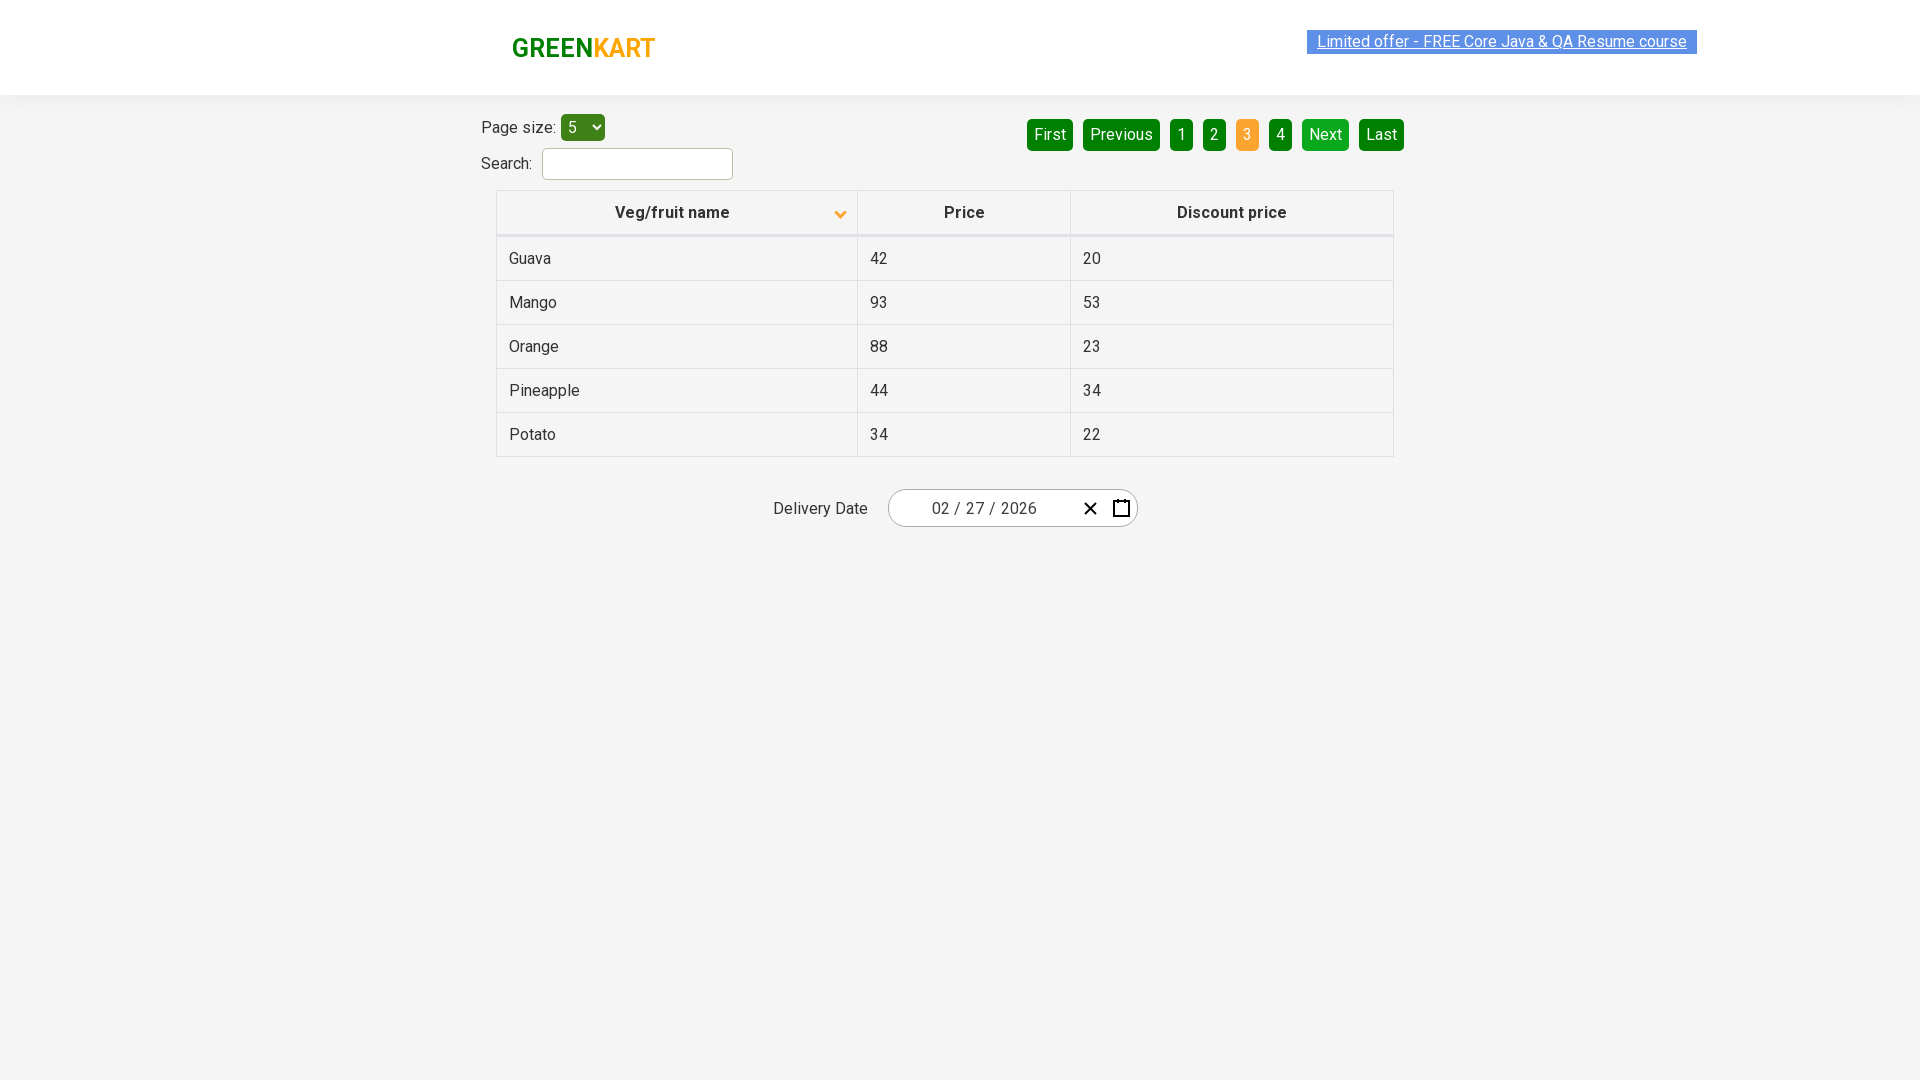

Retrieved all rows from current page to search for Rice
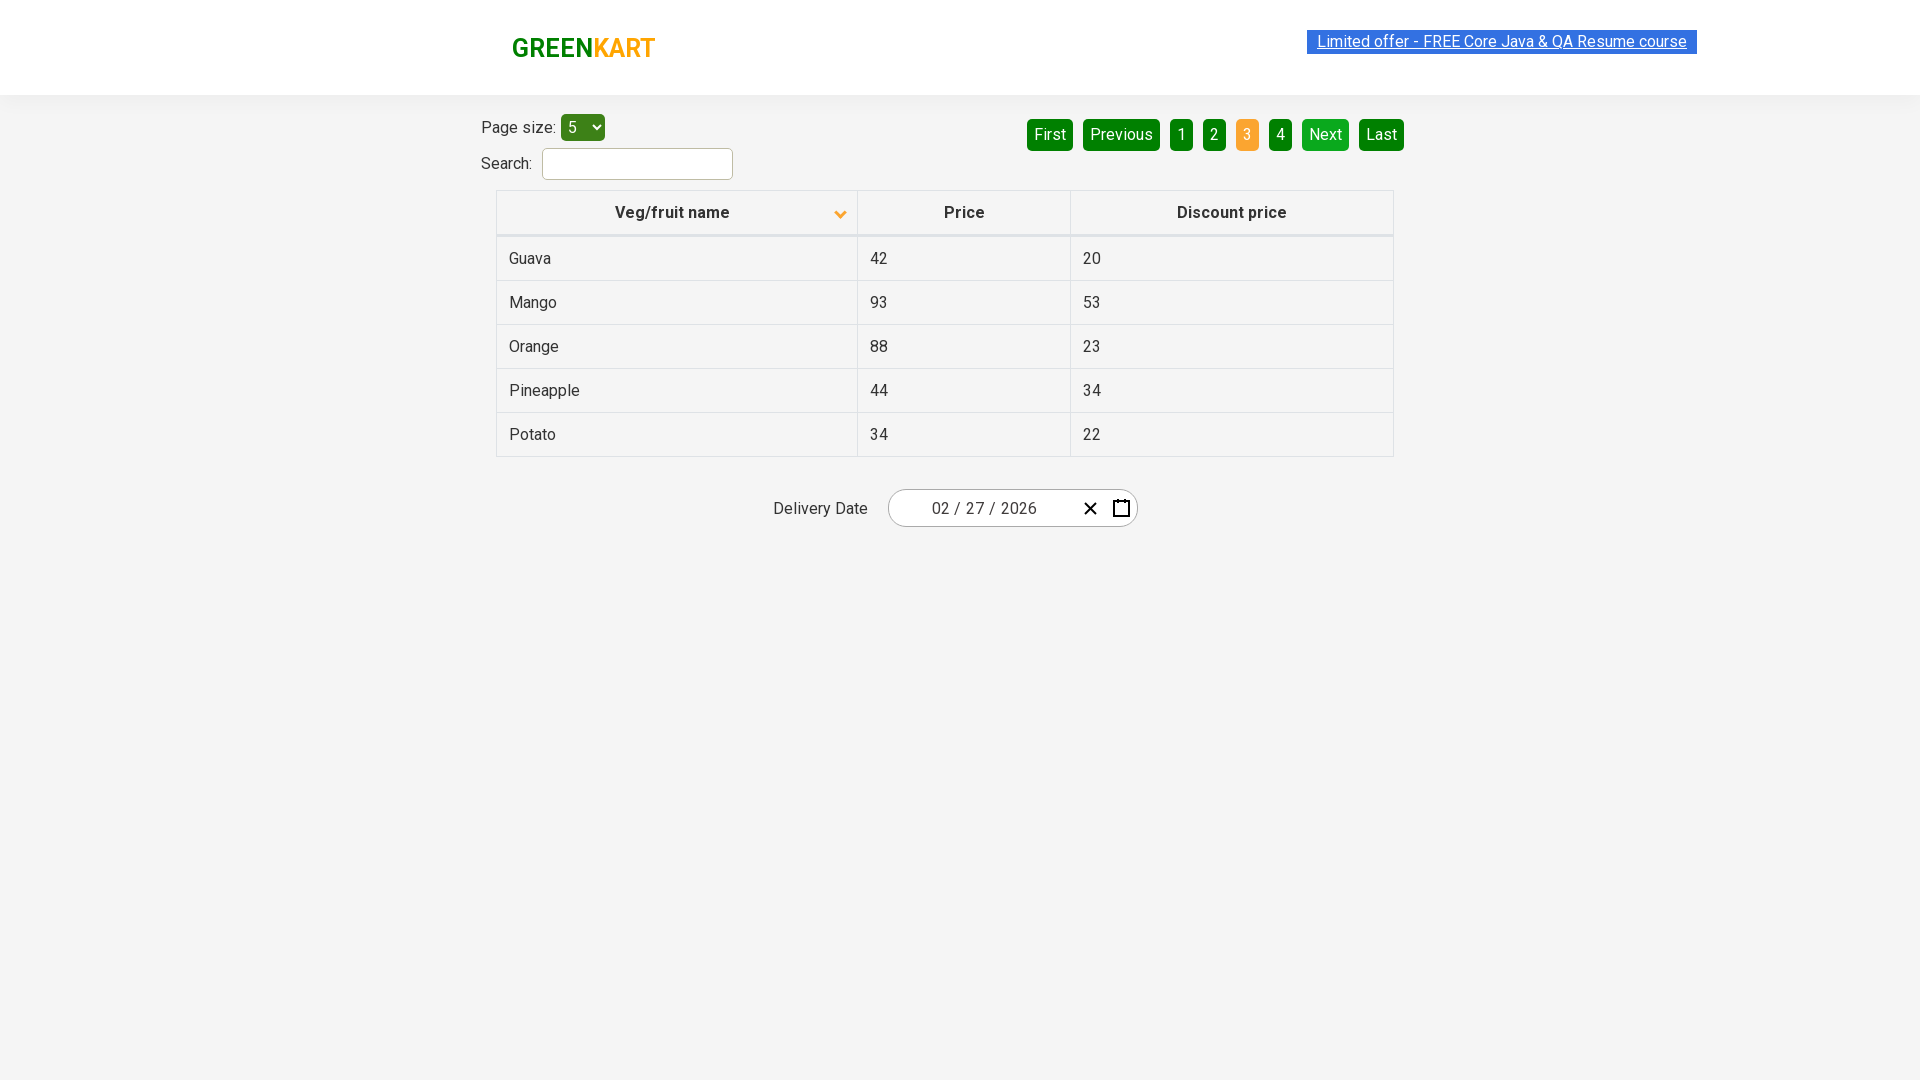

Filtered 0 Rice items from current page
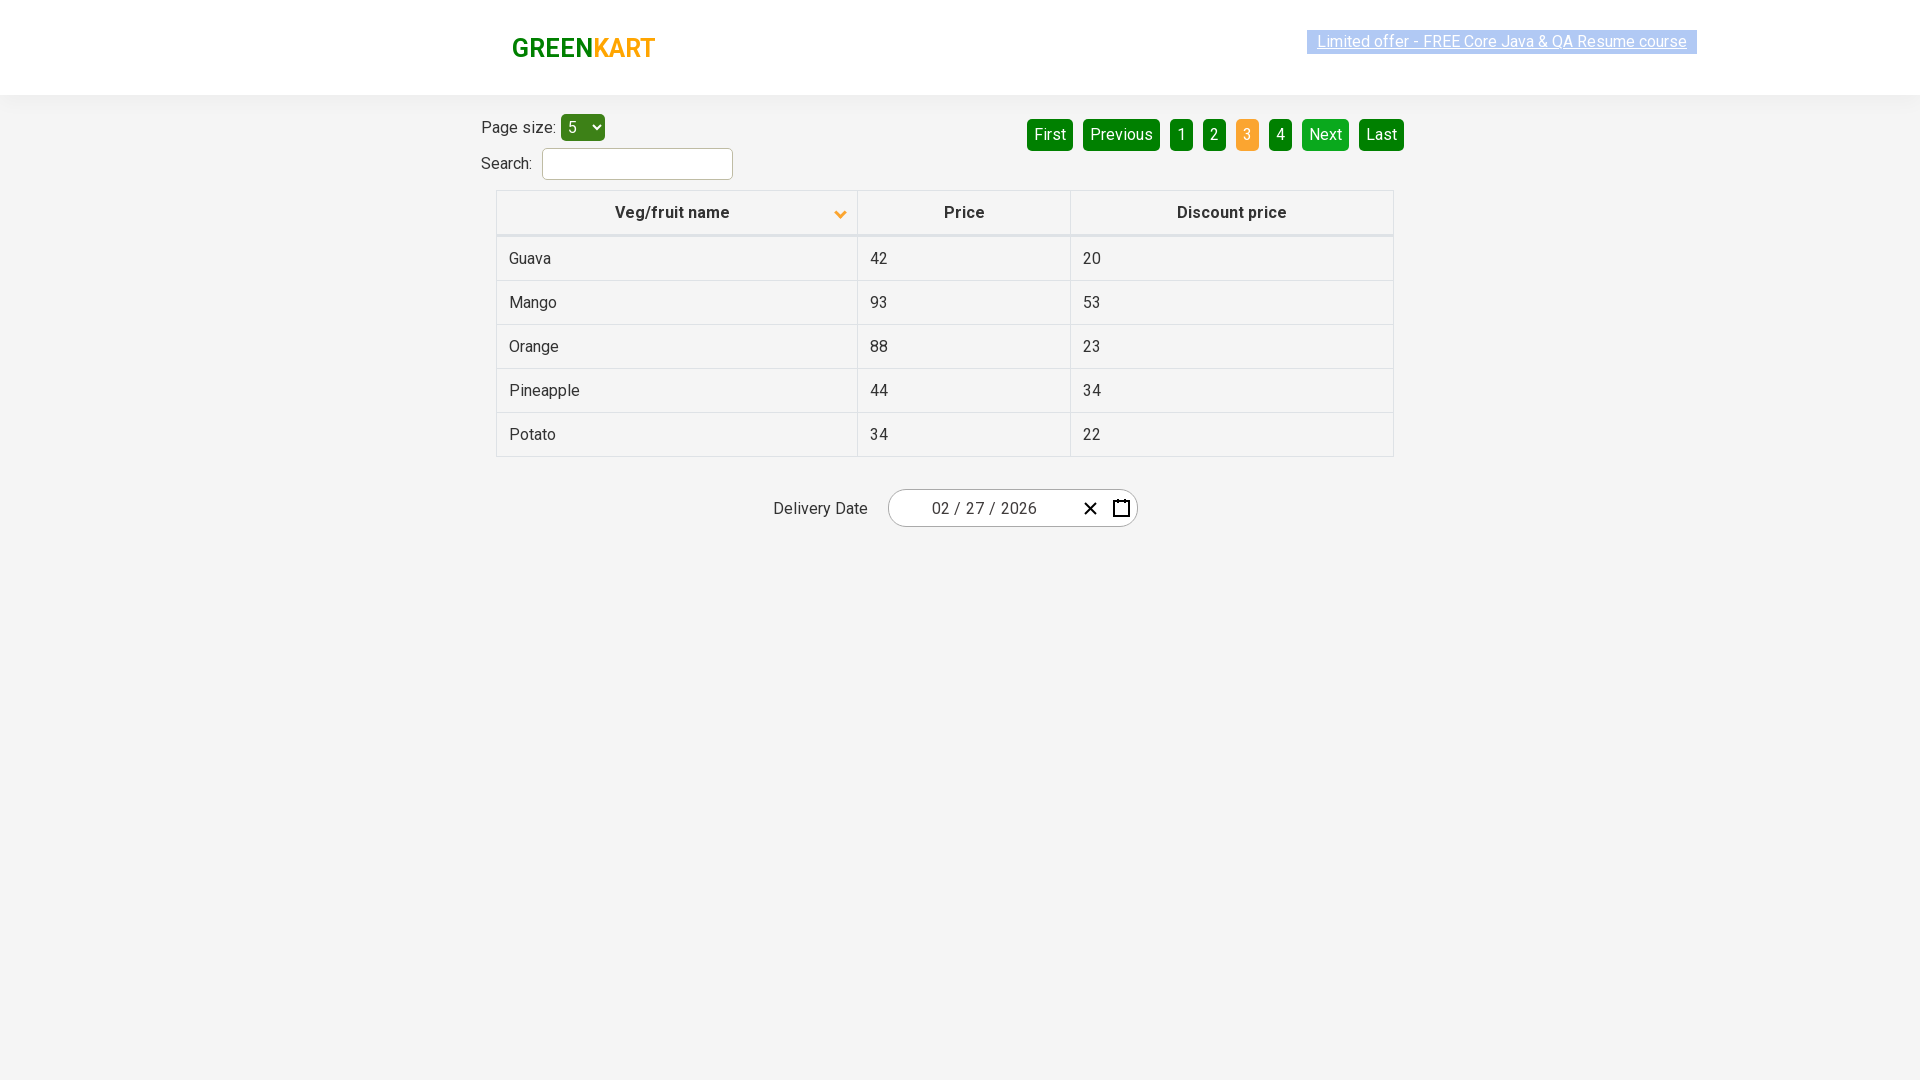

Clicked Next button to navigate to next page at (1326, 134) on xpath=//a[@aria-label='Next']
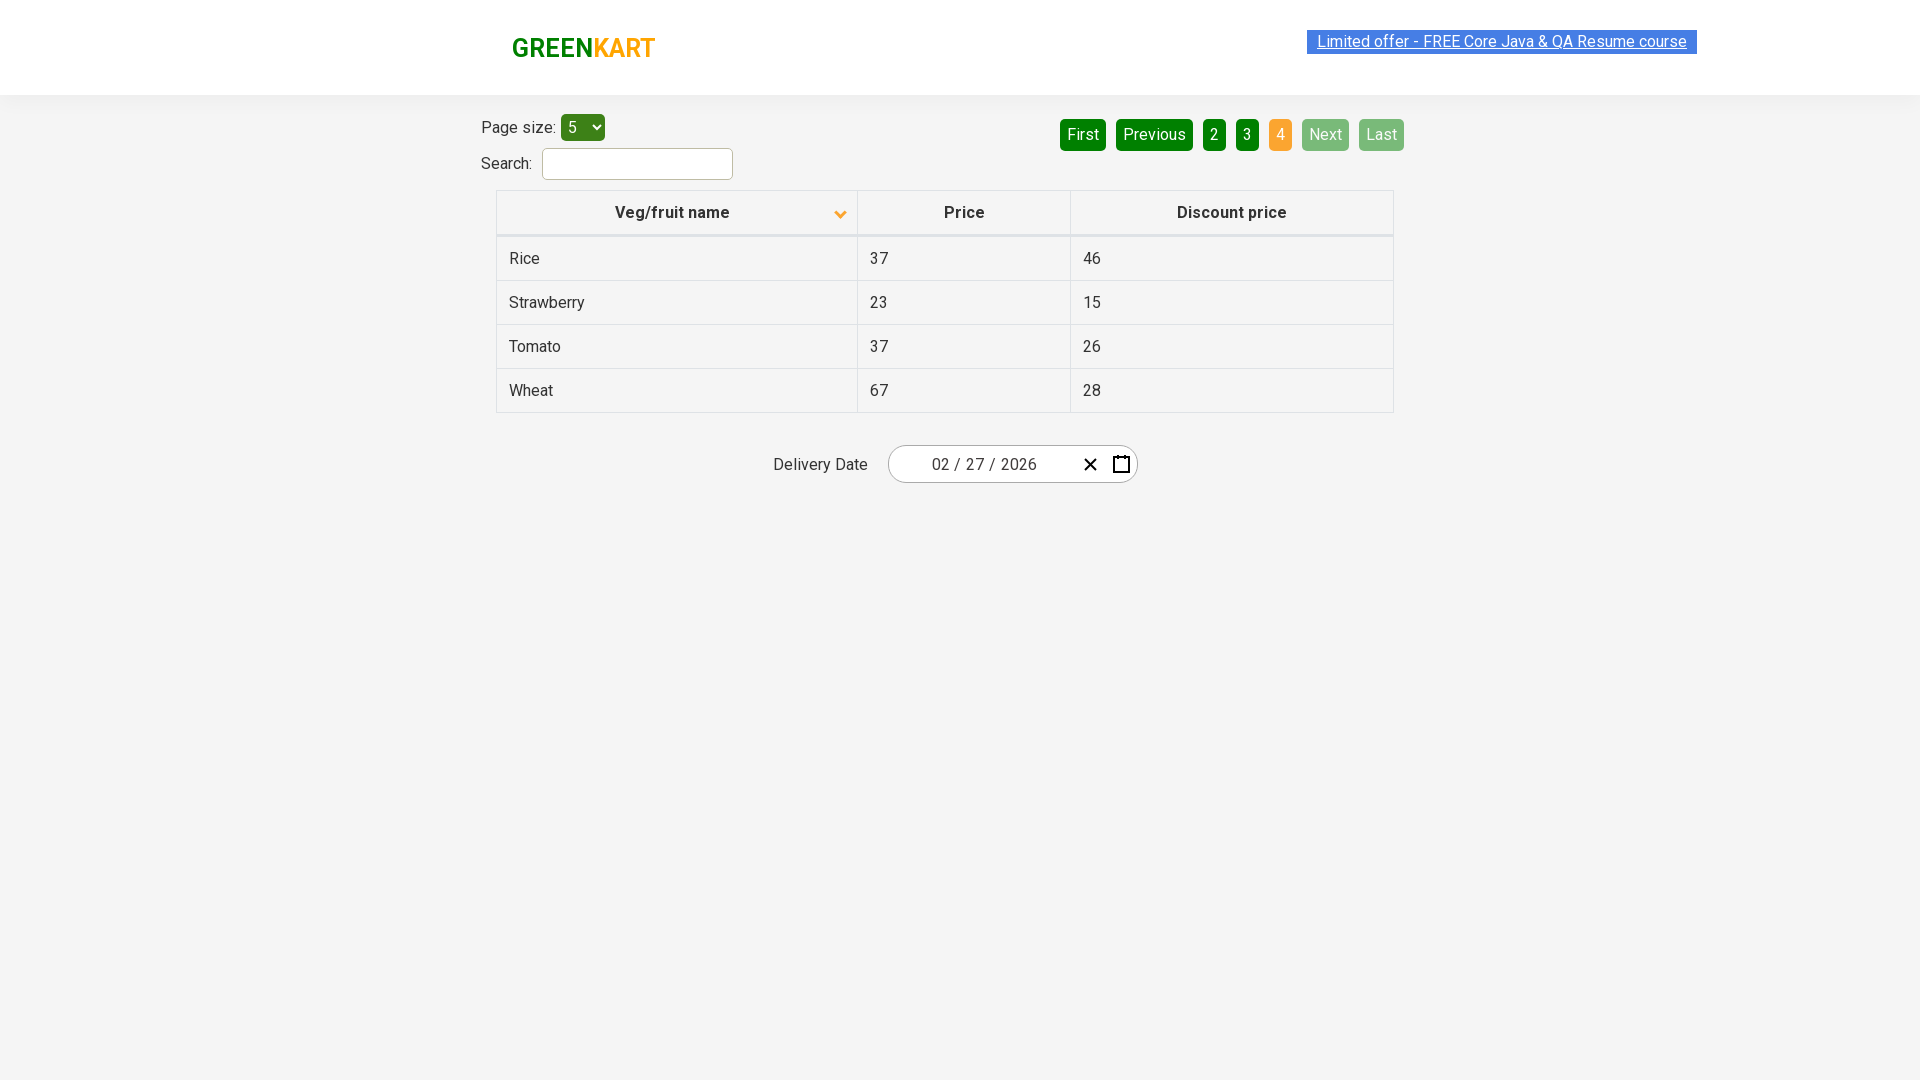

Waited for next page content to load
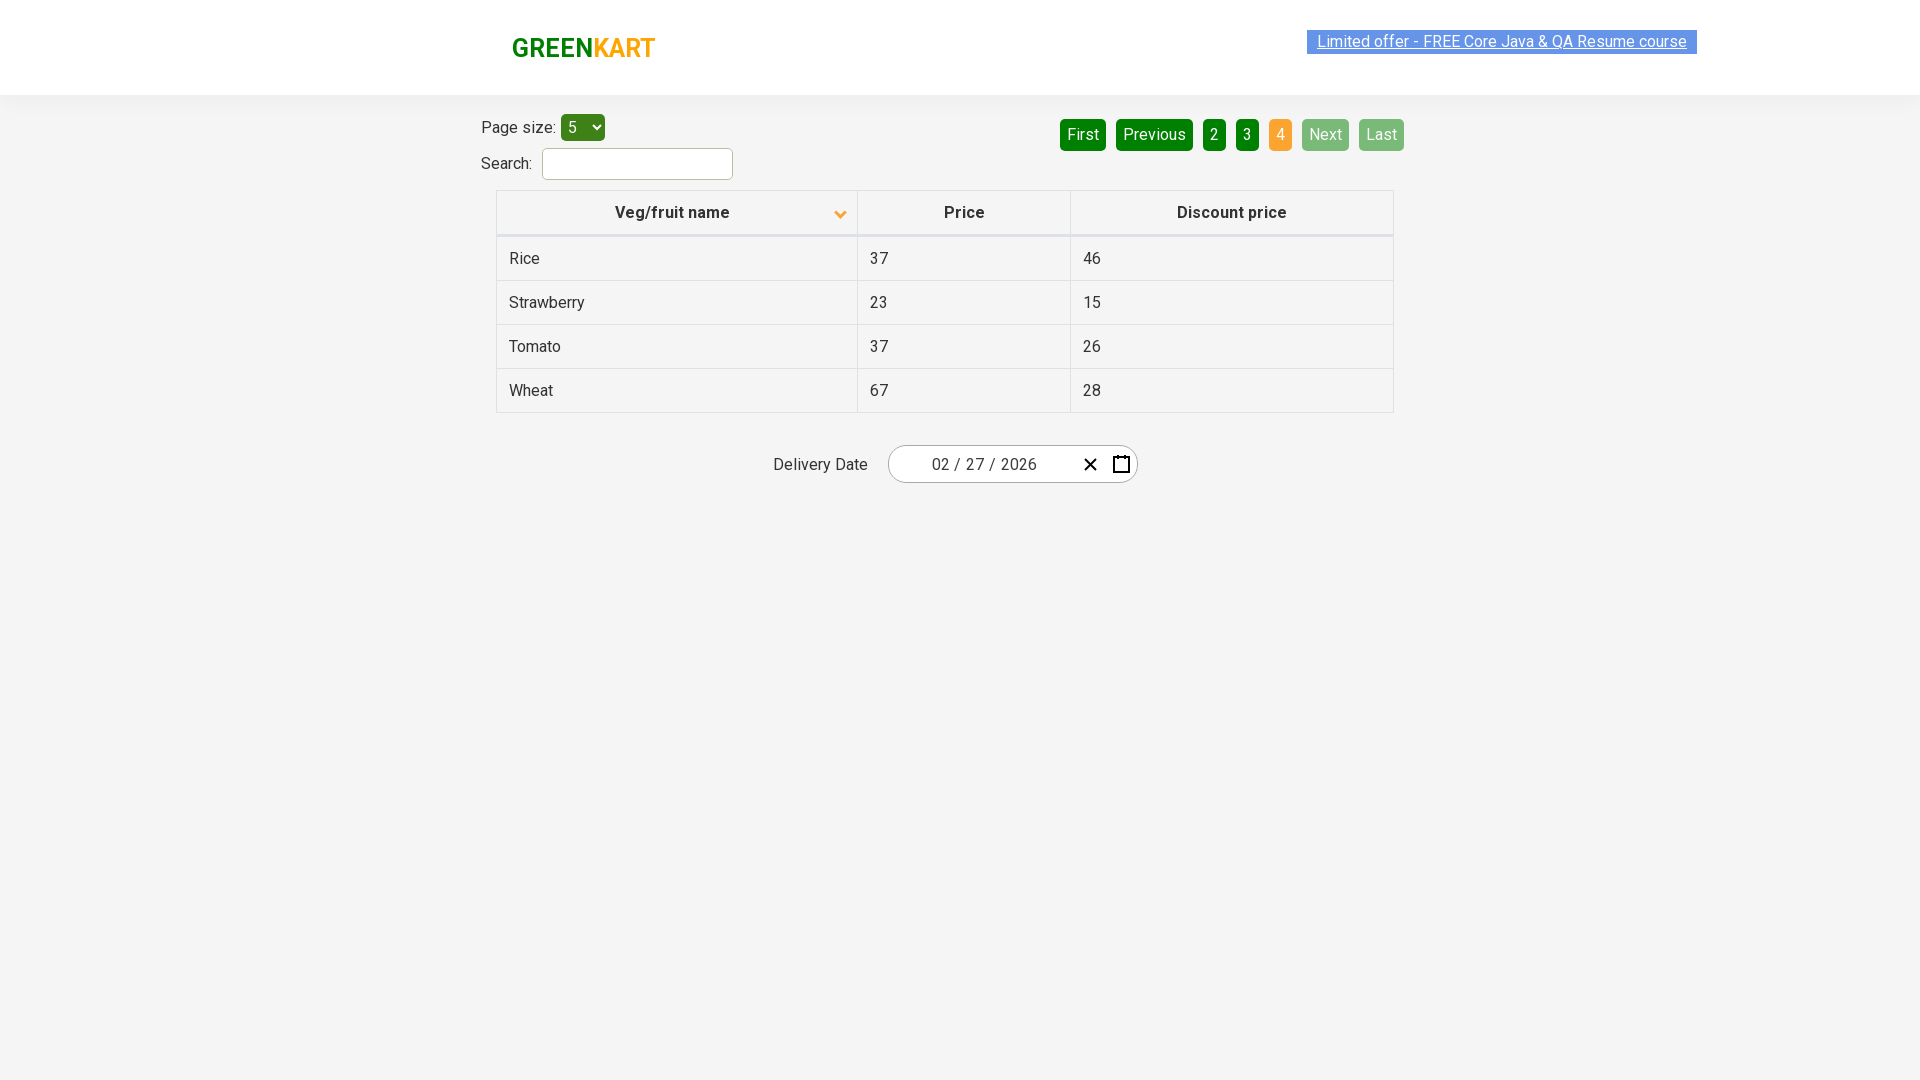

Retrieved all rows from current page to search for Rice
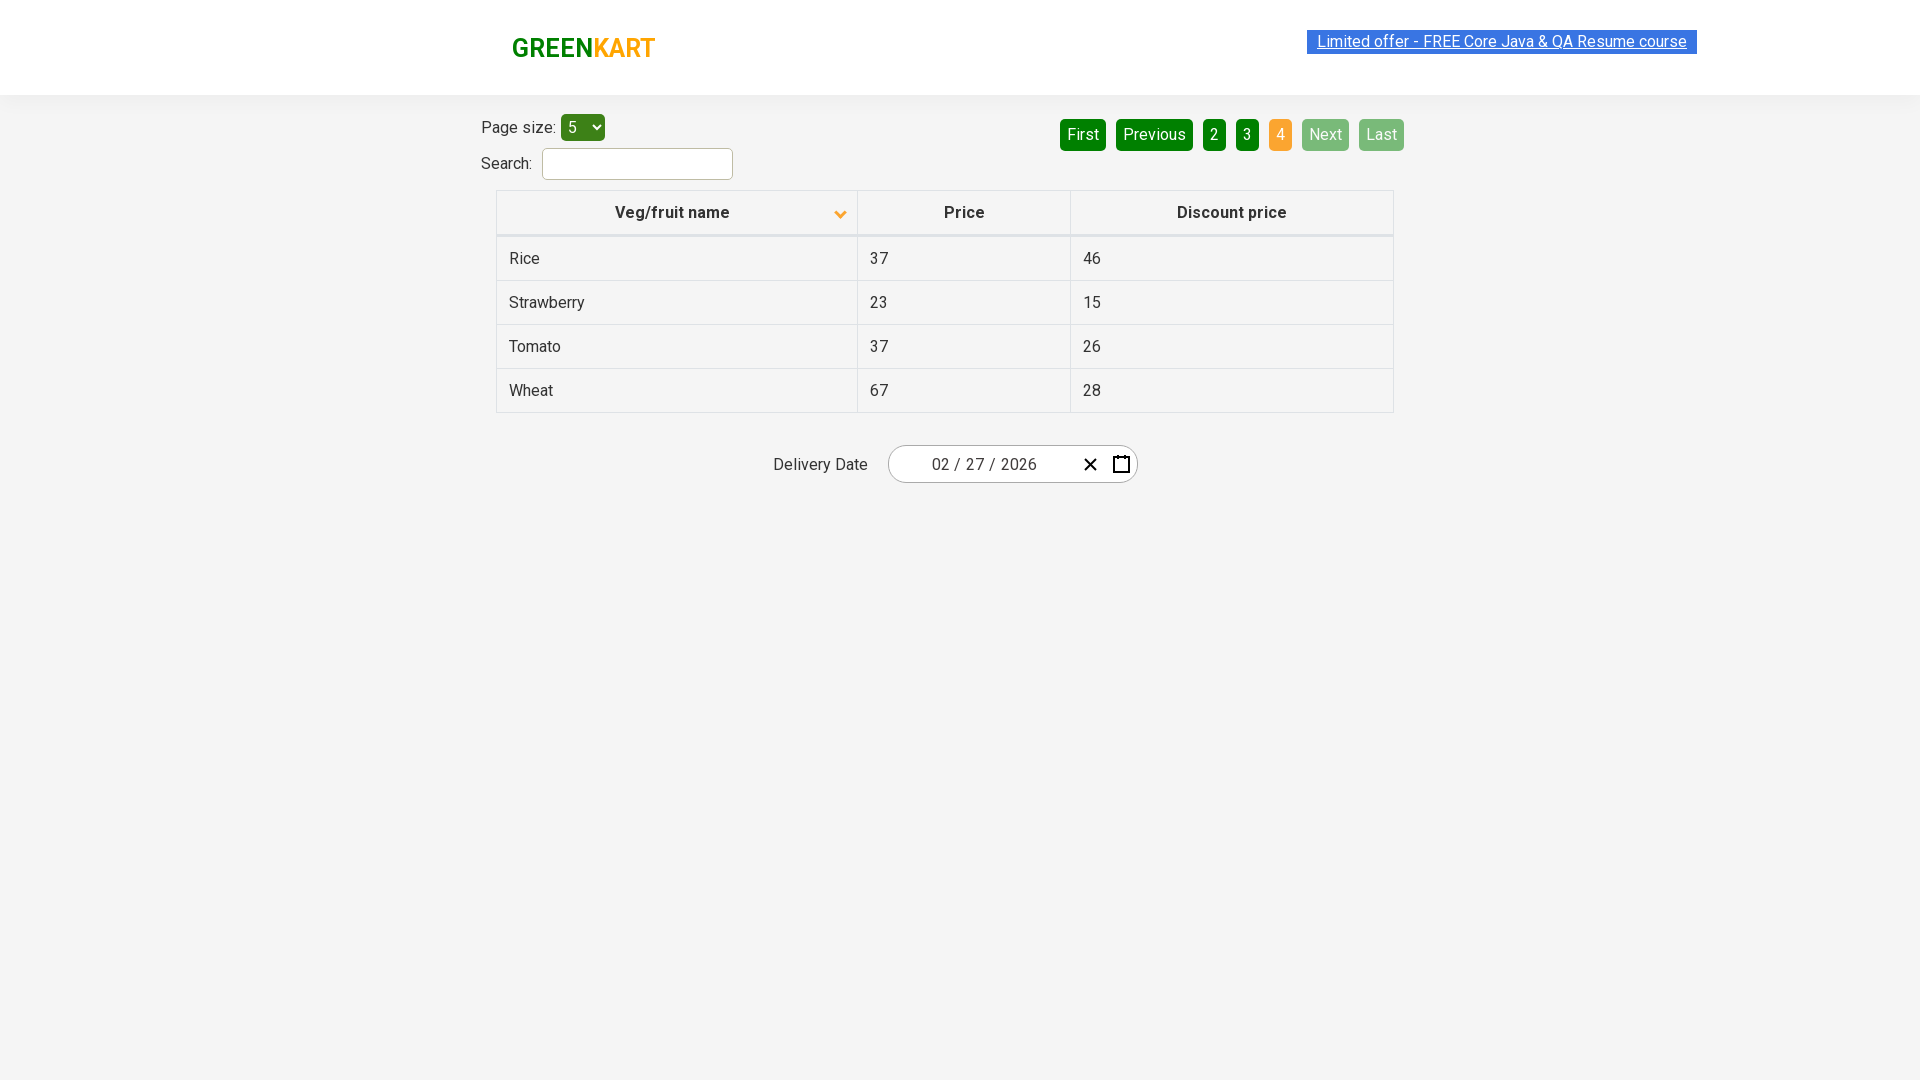

Filtered 1 Rice items from current page
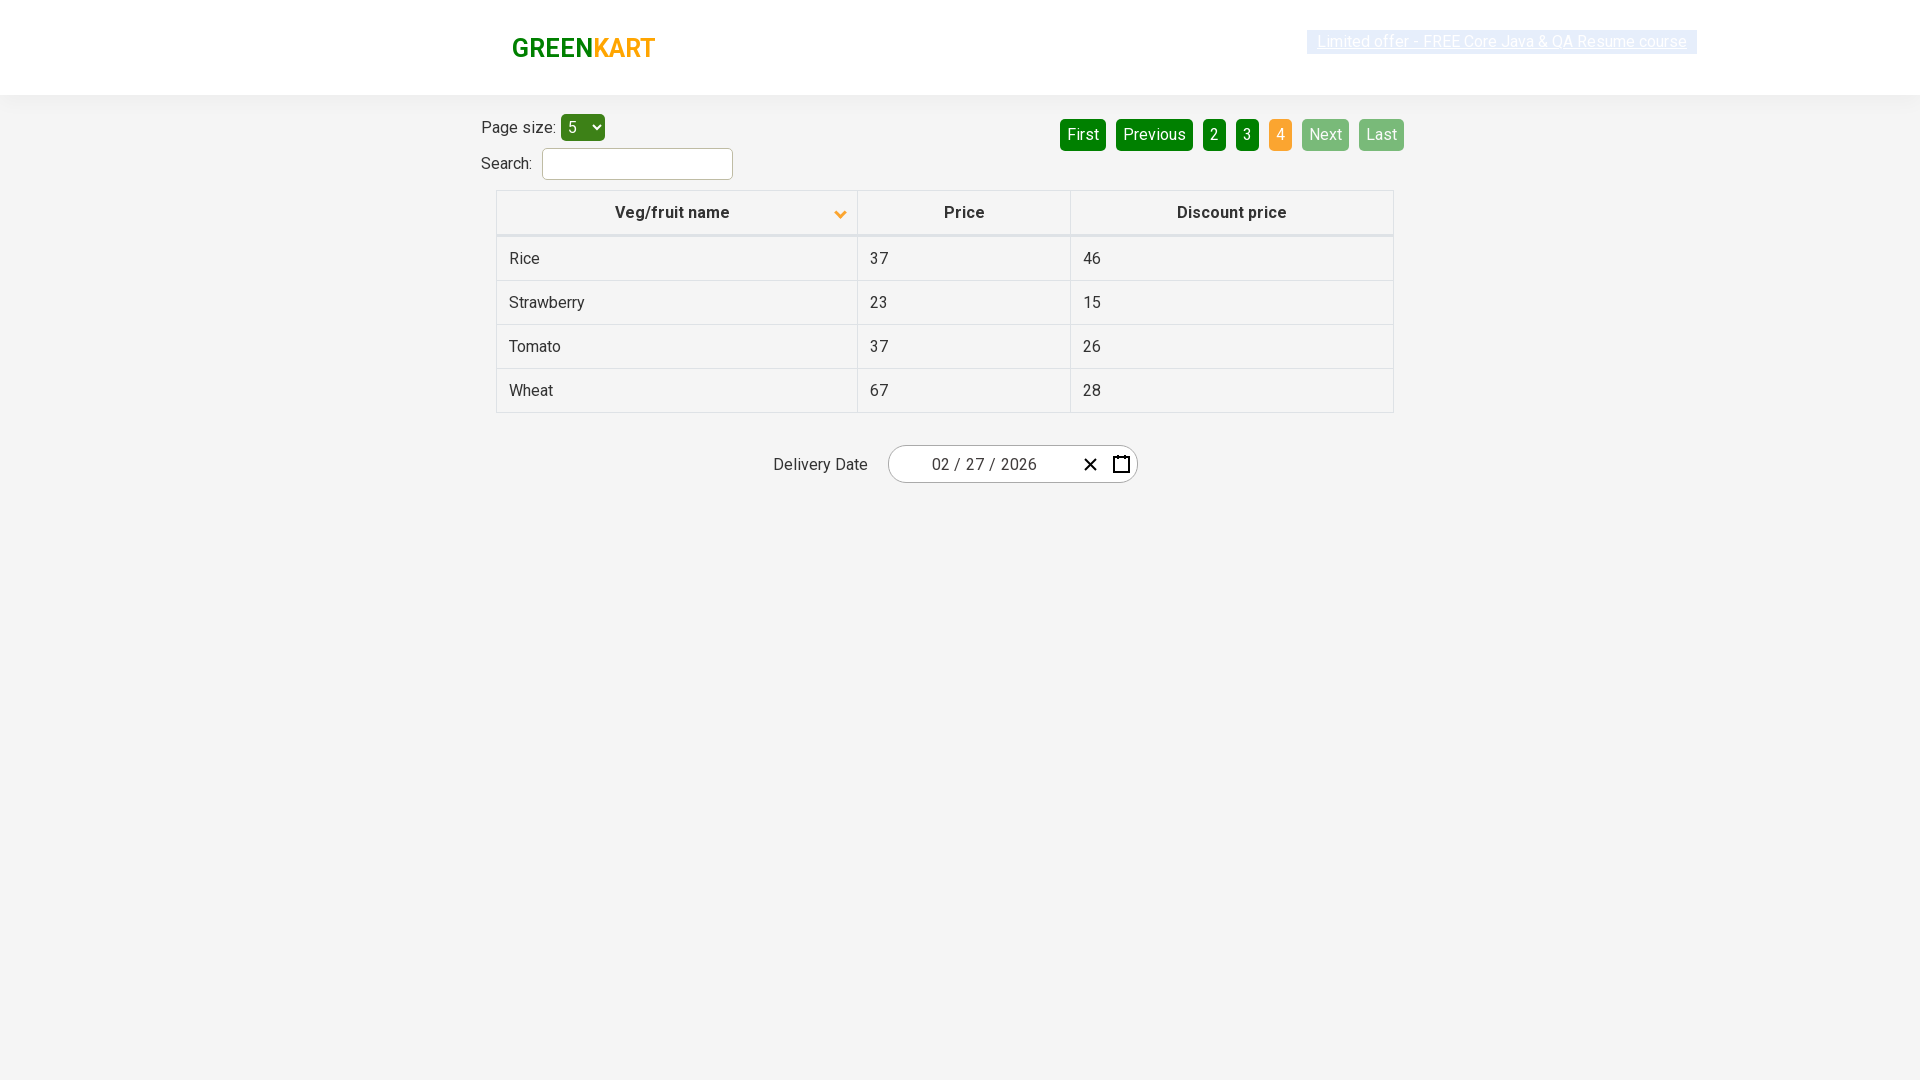

Rice item found on current page
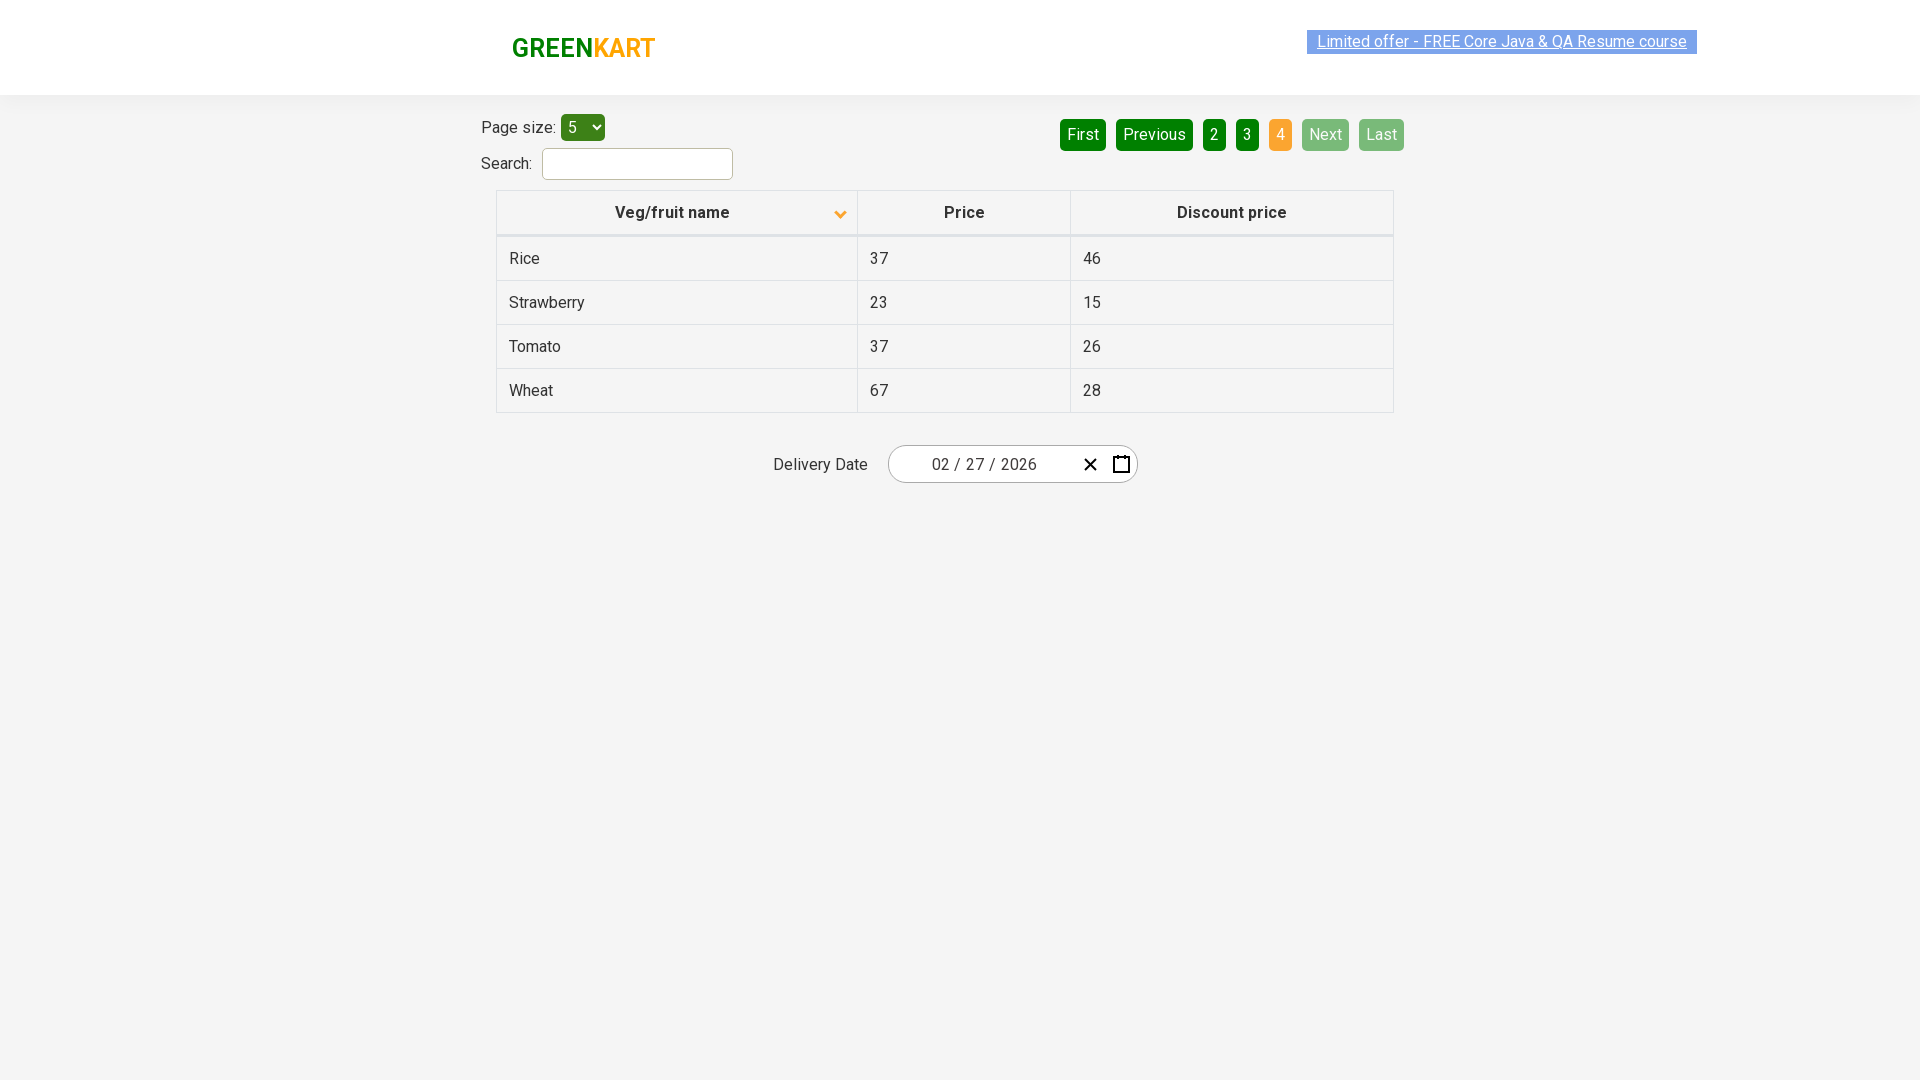

Retrieved price for Rice item: 37
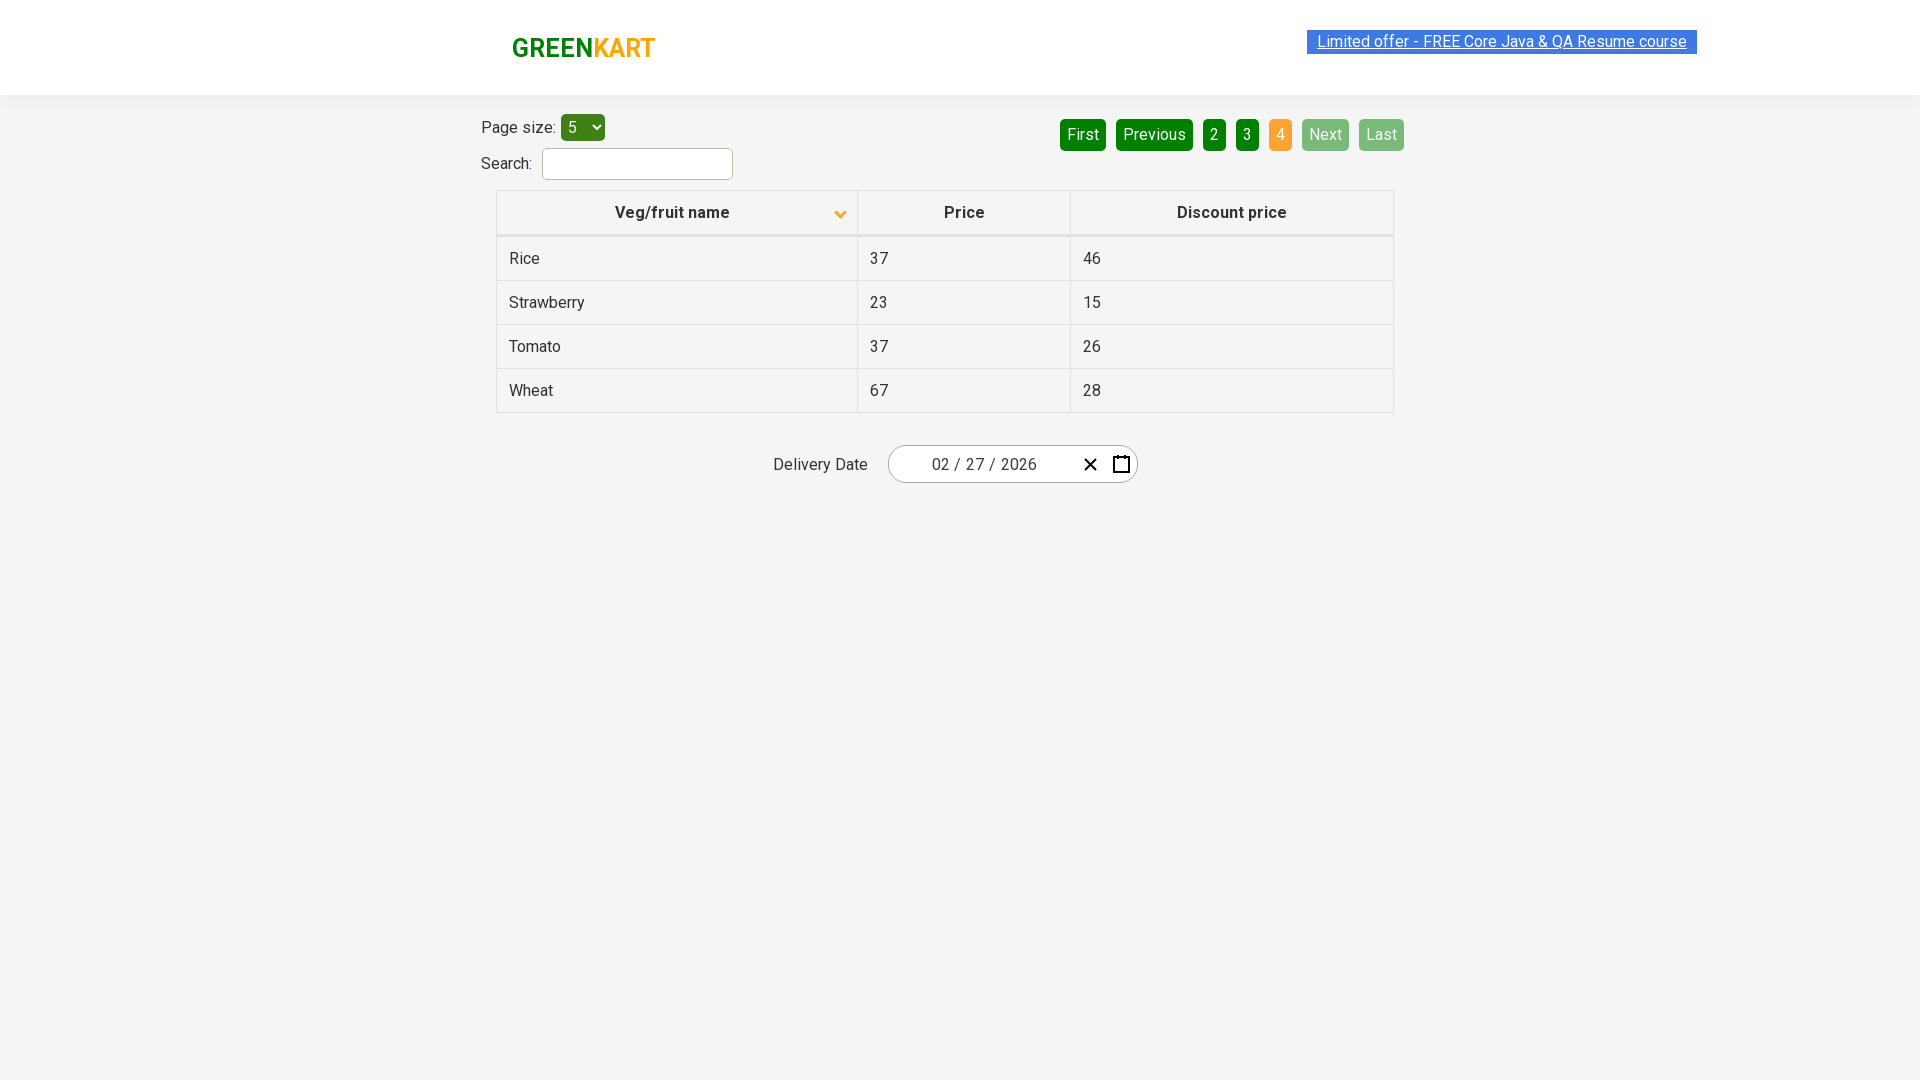

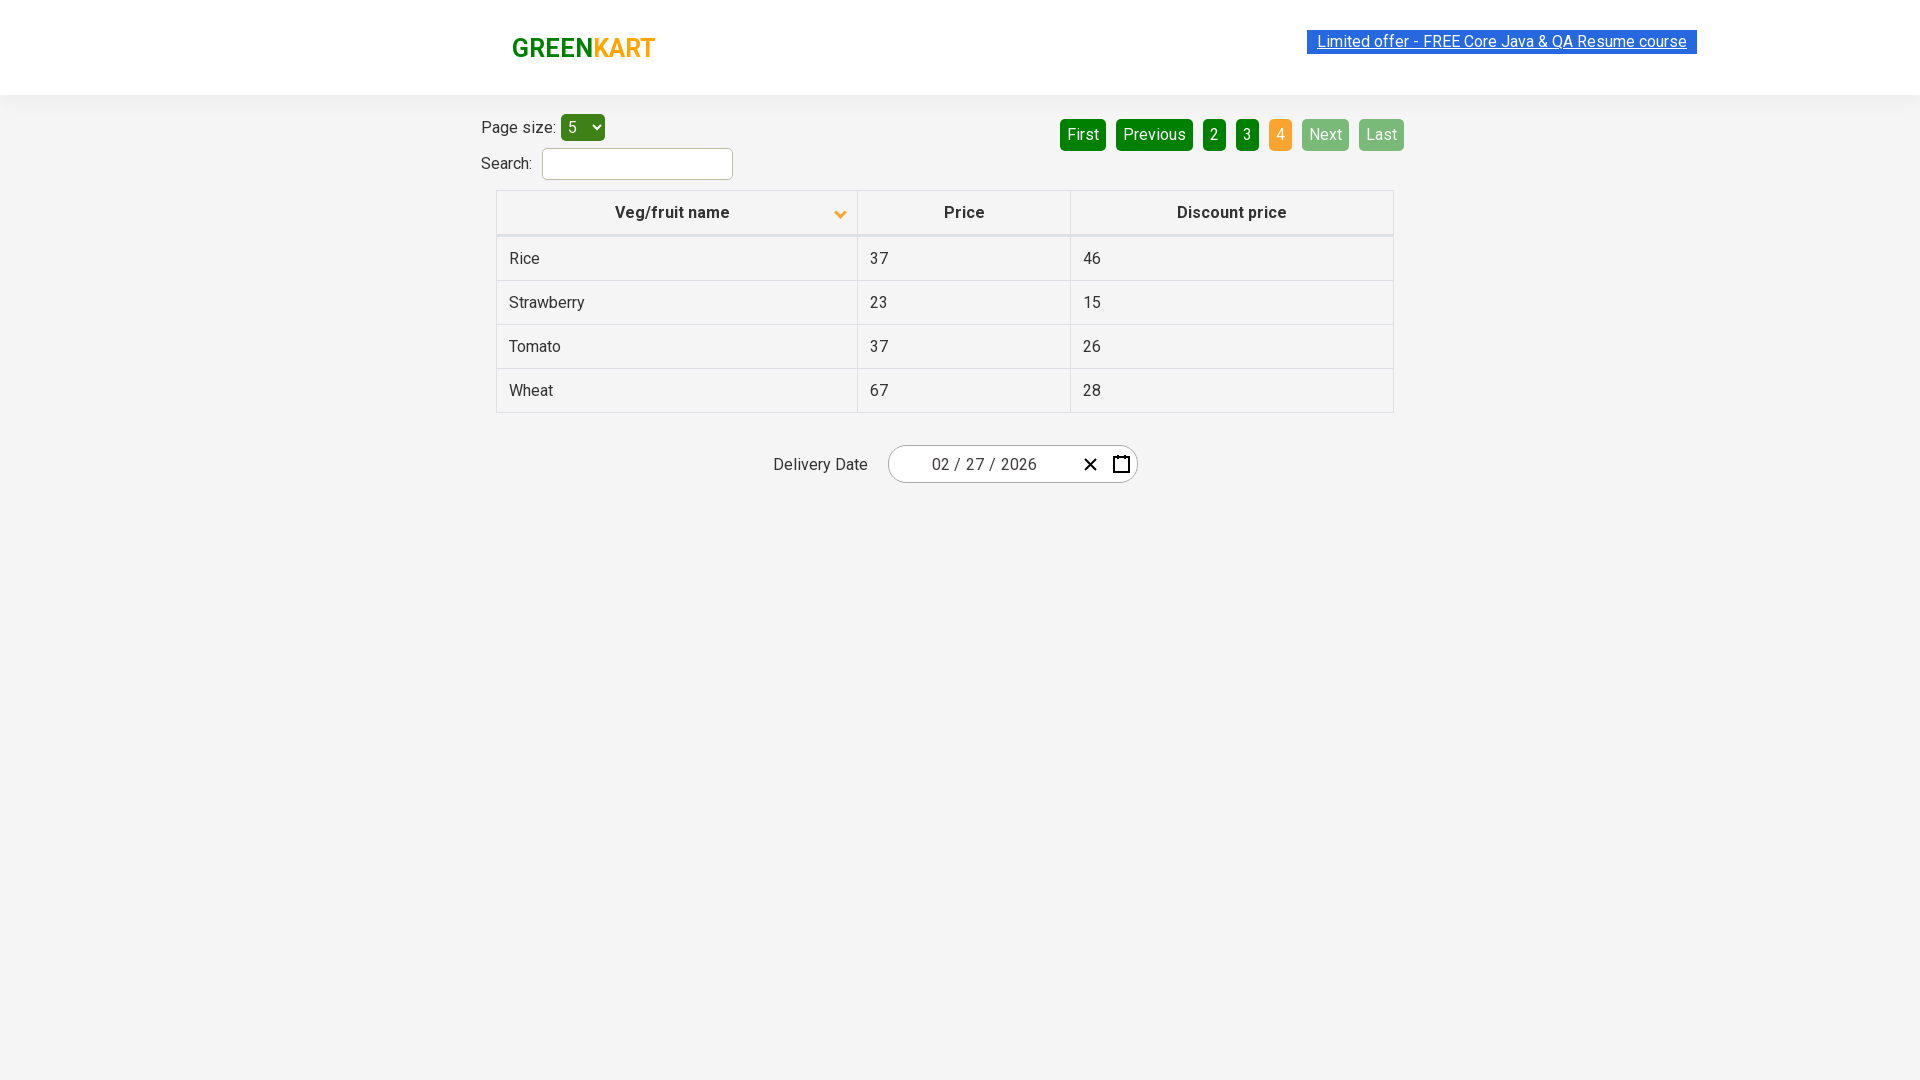